Tests checkbox selection functionality by clicking all checkboxes on a form and verifying they are all selected successfully.

Starting URL: https://automationfc.github.io/multiple-fields/

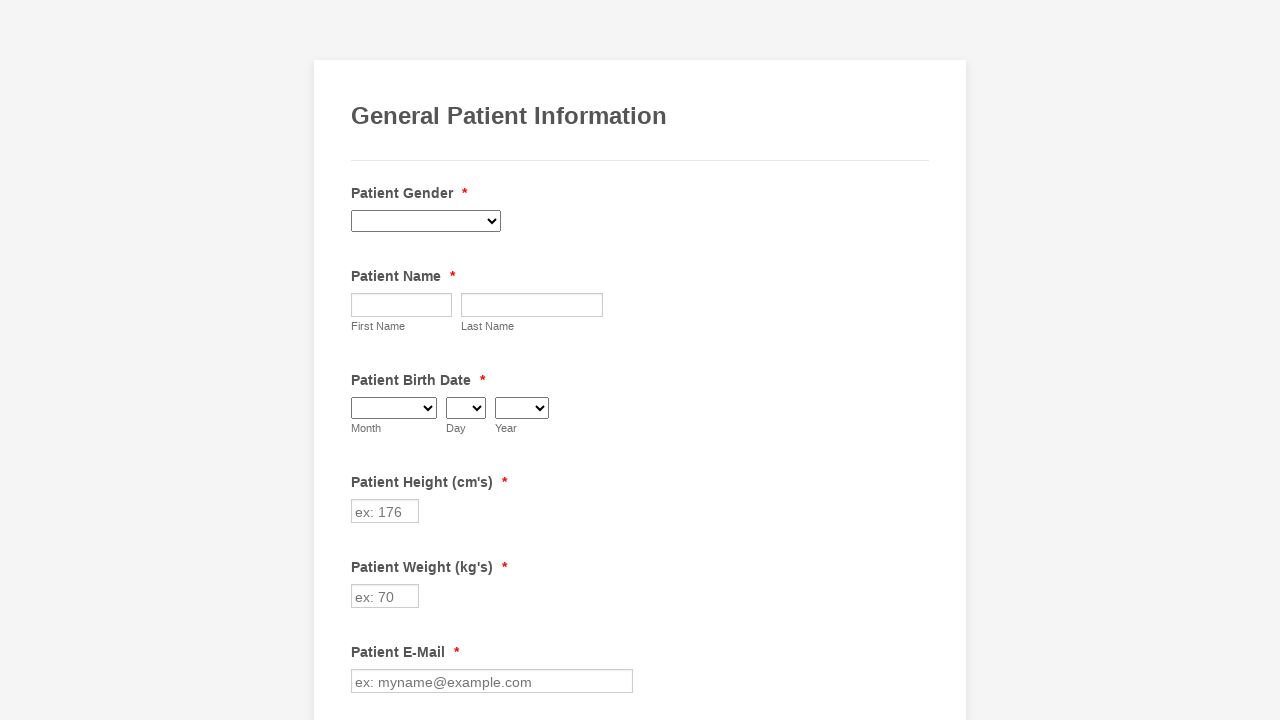

Waited for all checkboxes to be present on the form
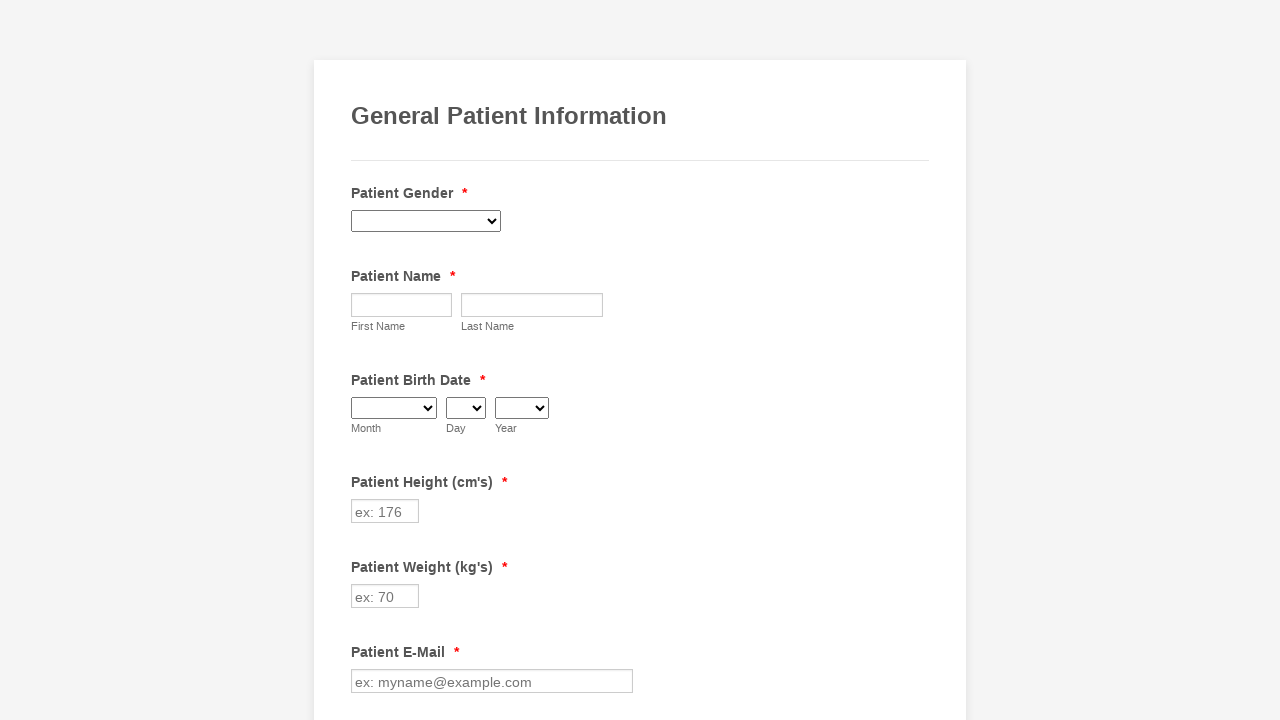

Located all checkbox elements on the form
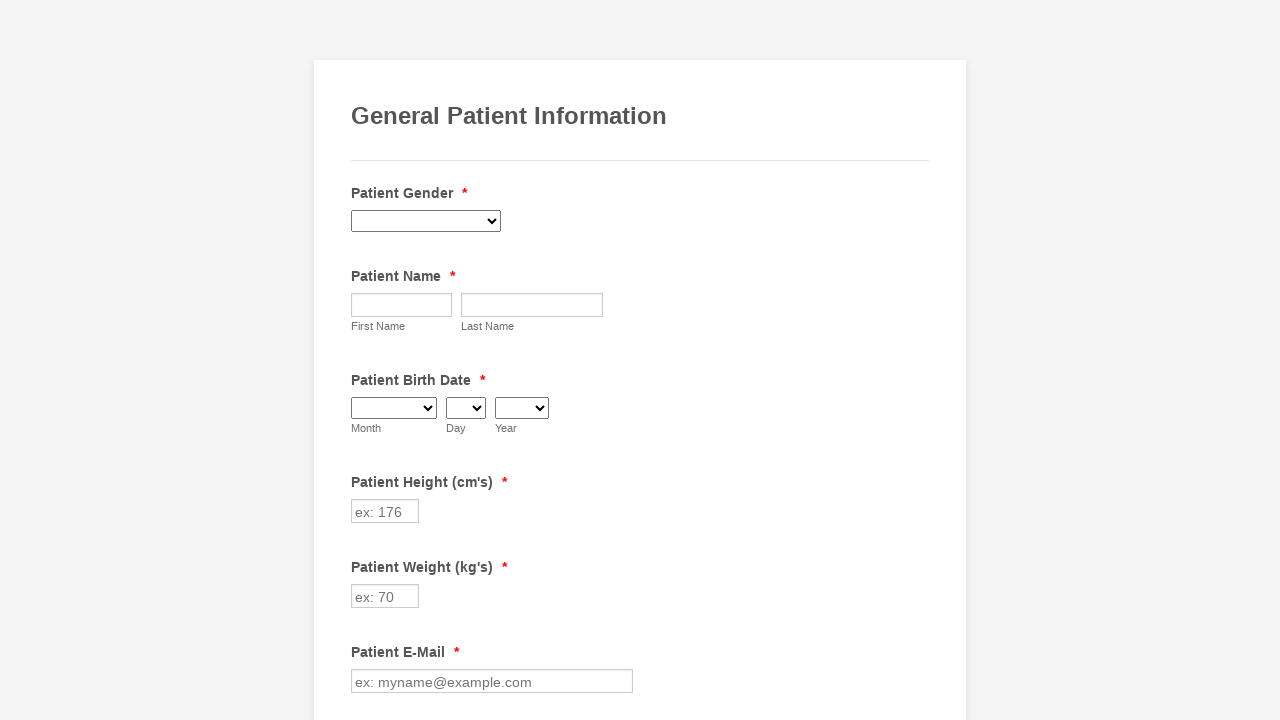

Verified that exactly 29 checkboxes are present on the form
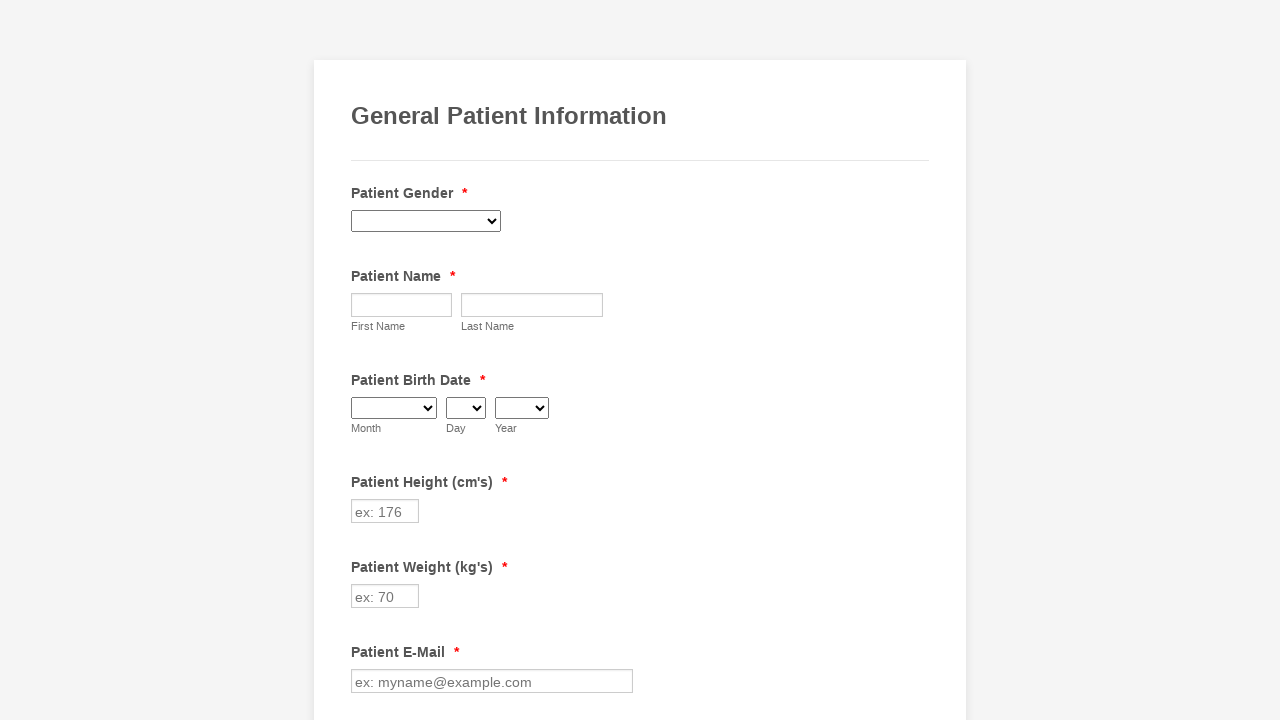

Clicked checkbox 1 of 29 to select it at (362, 360) on input.form-checkbox >> nth=0
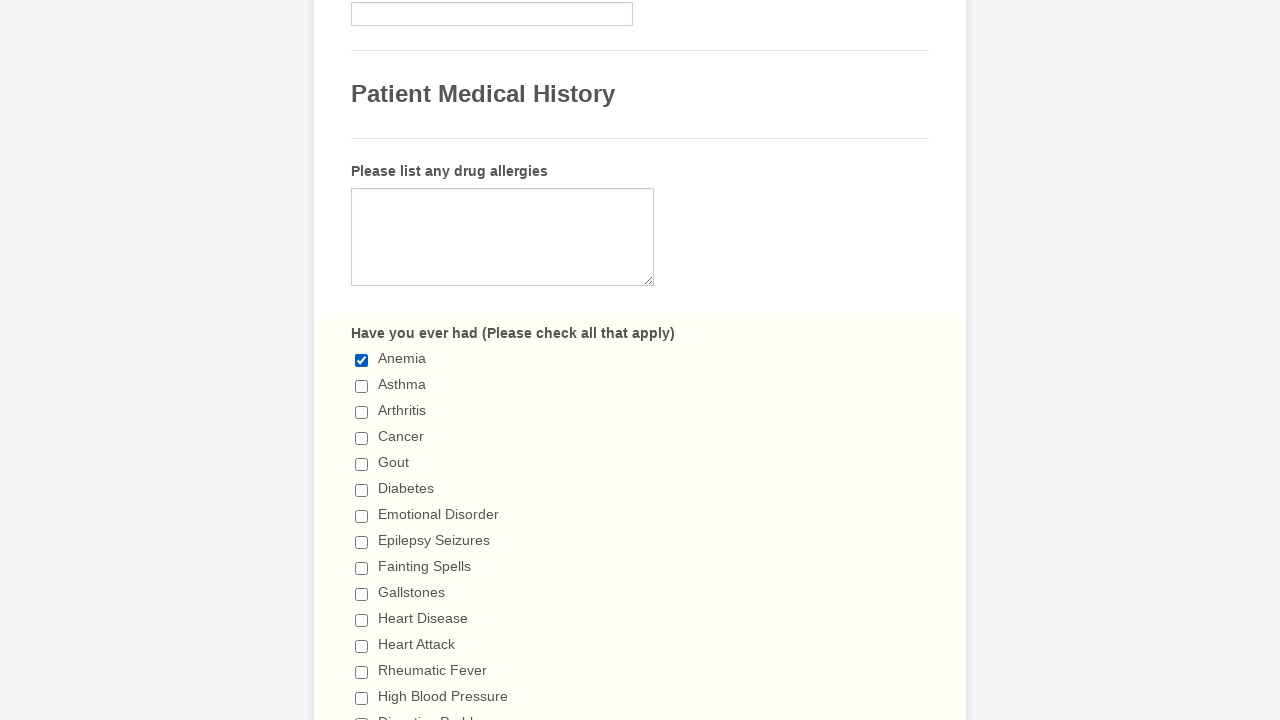

Clicked checkbox 2 of 29 to select it at (362, 386) on input.form-checkbox >> nth=1
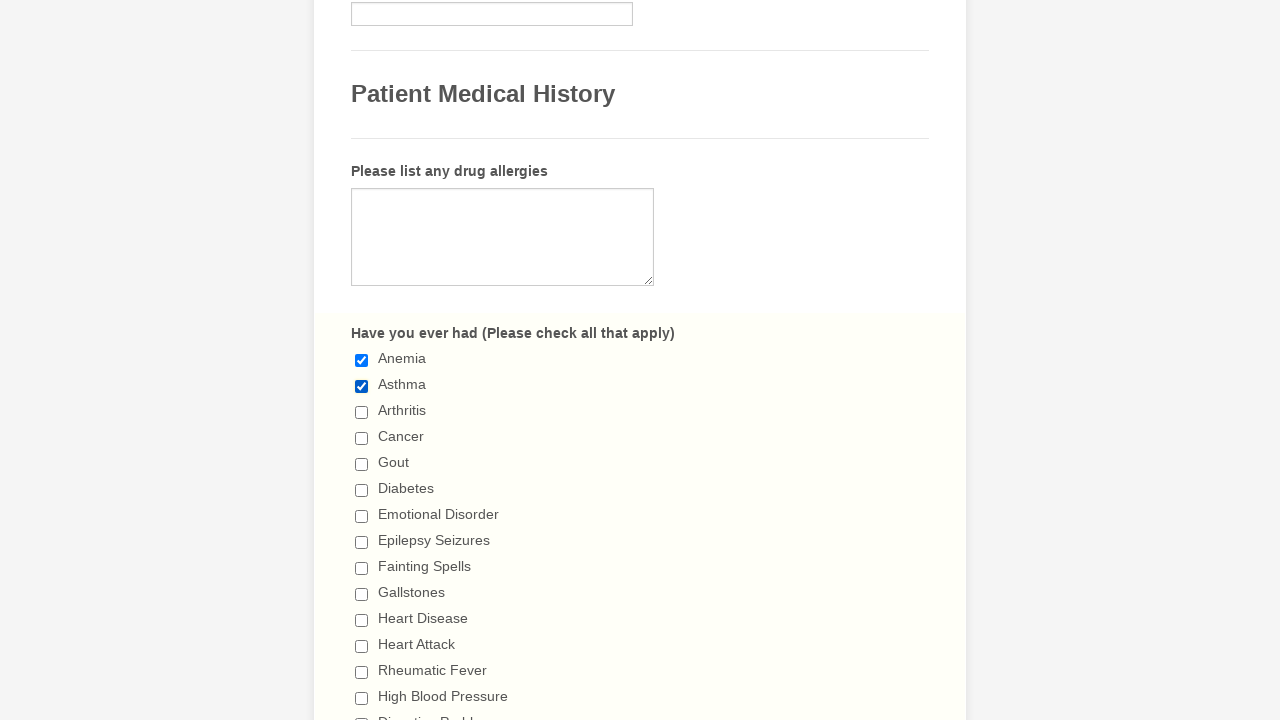

Clicked checkbox 3 of 29 to select it at (362, 412) on input.form-checkbox >> nth=2
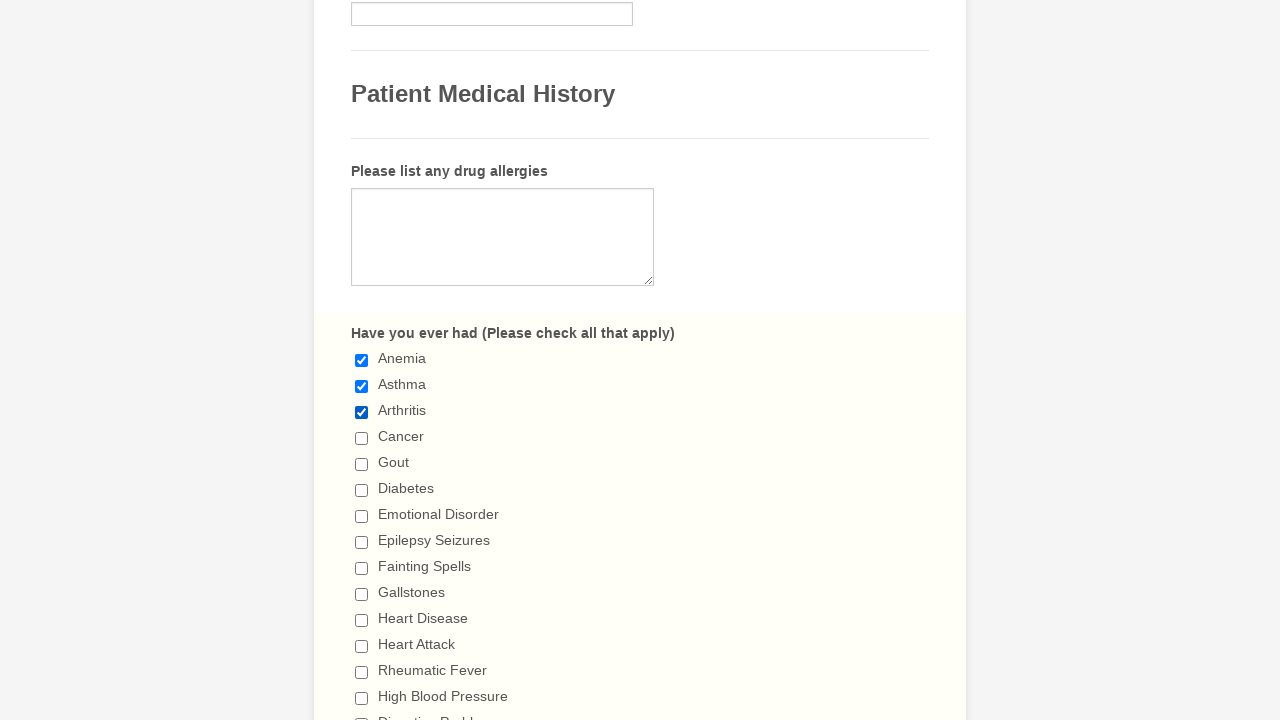

Clicked checkbox 4 of 29 to select it at (362, 438) on input.form-checkbox >> nth=3
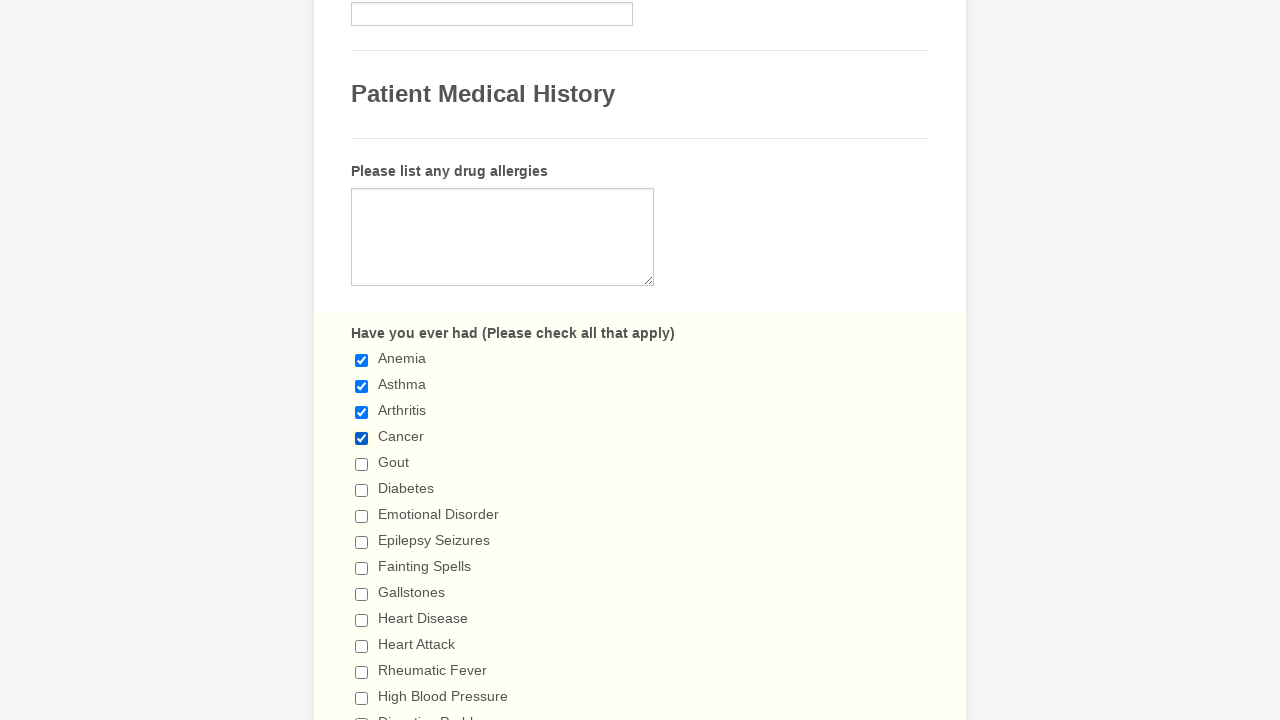

Clicked checkbox 5 of 29 to select it at (362, 464) on input.form-checkbox >> nth=4
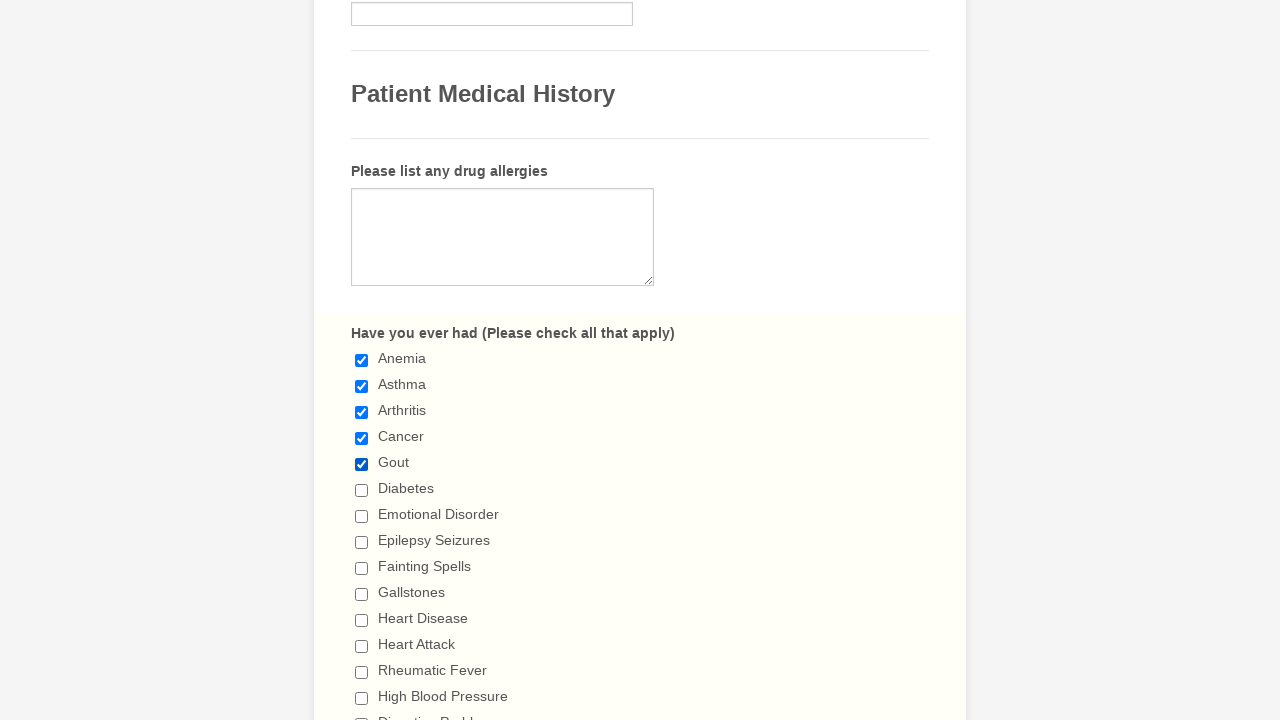

Clicked checkbox 6 of 29 to select it at (362, 490) on input.form-checkbox >> nth=5
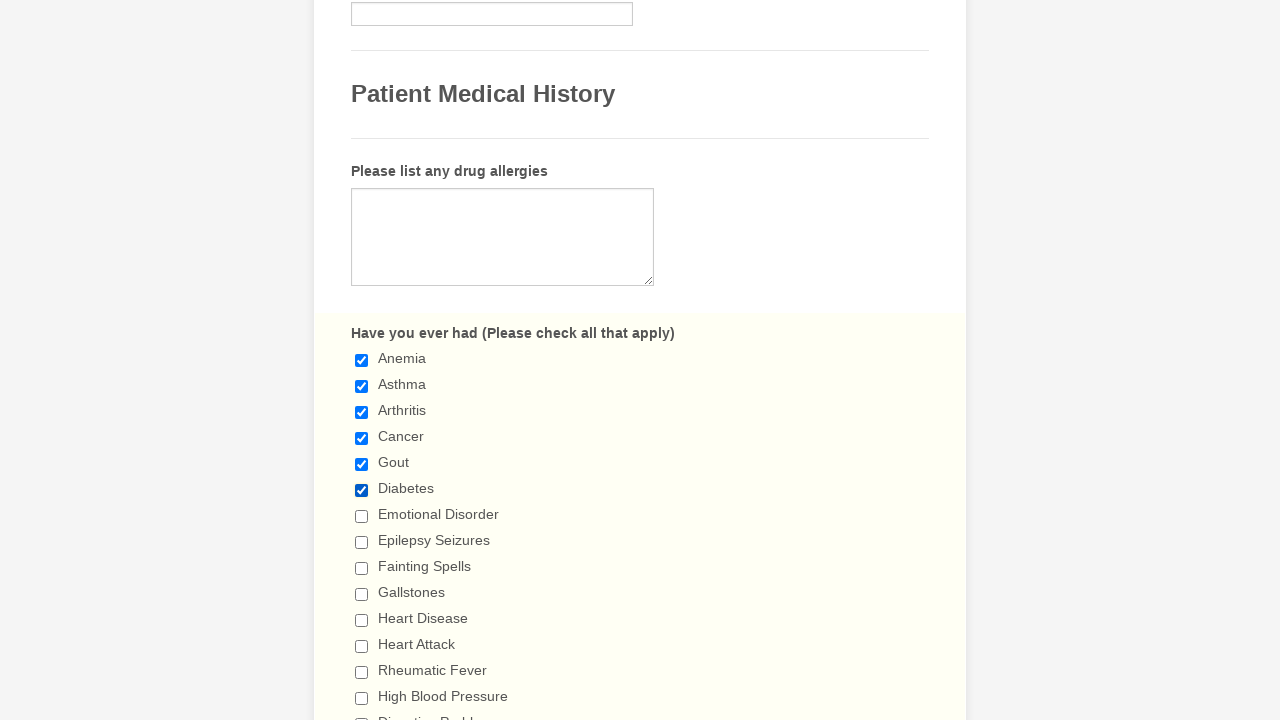

Clicked checkbox 7 of 29 to select it at (362, 516) on input.form-checkbox >> nth=6
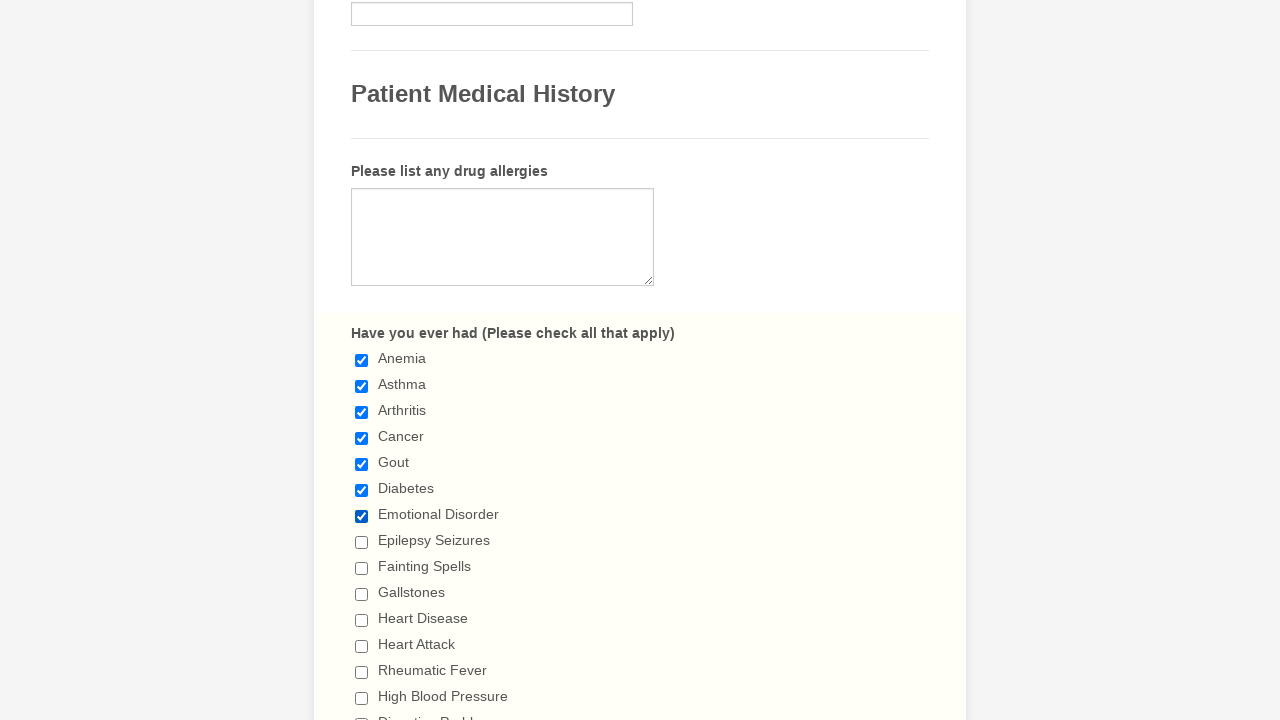

Clicked checkbox 8 of 29 to select it at (362, 542) on input.form-checkbox >> nth=7
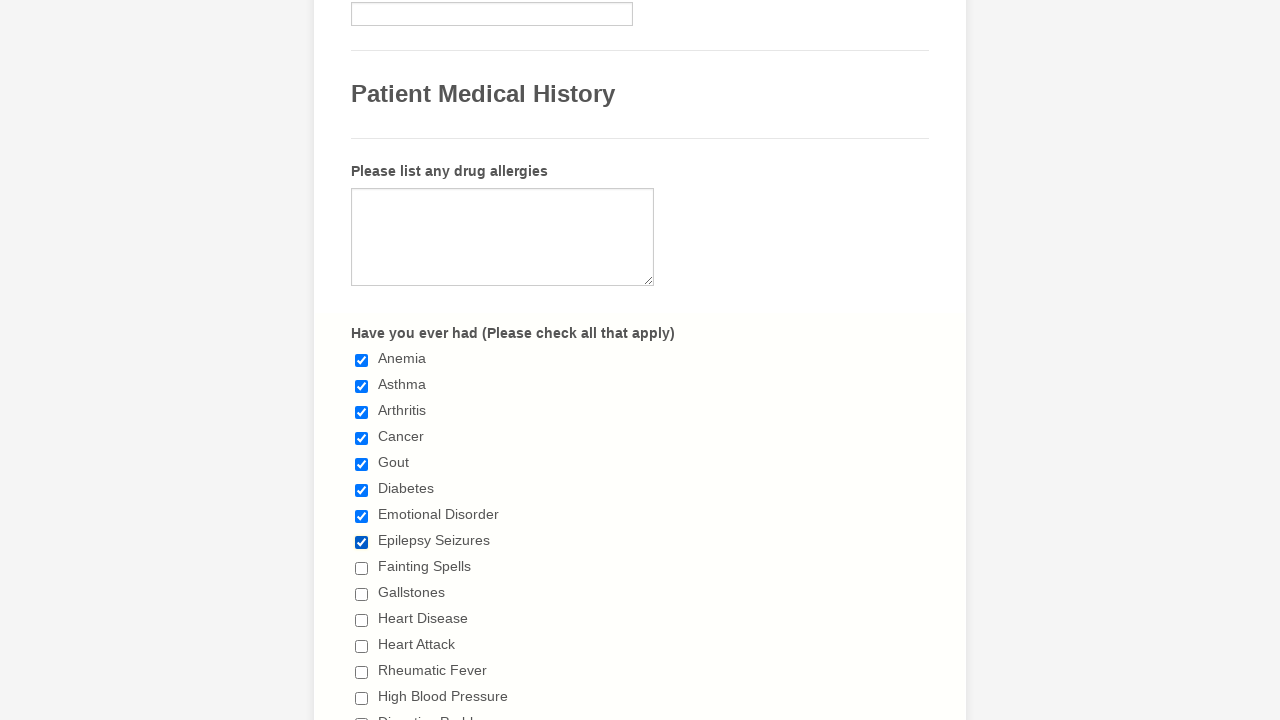

Clicked checkbox 9 of 29 to select it at (362, 568) on input.form-checkbox >> nth=8
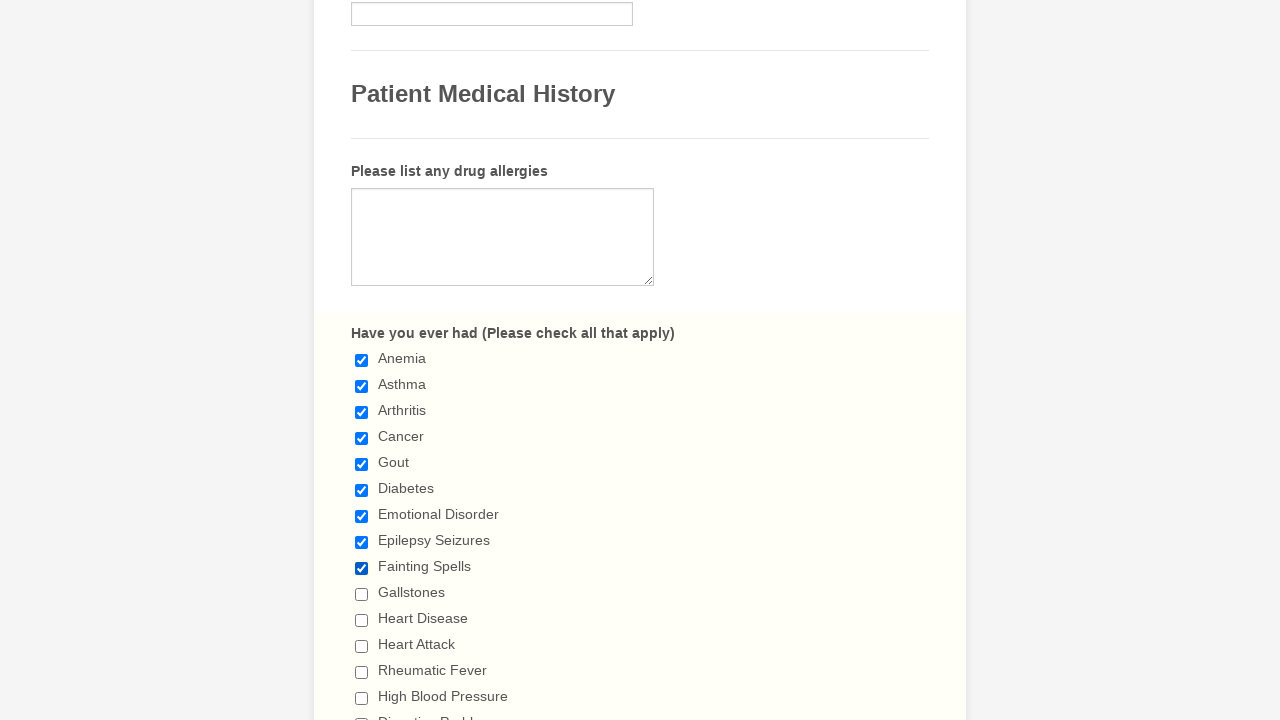

Clicked checkbox 10 of 29 to select it at (362, 594) on input.form-checkbox >> nth=9
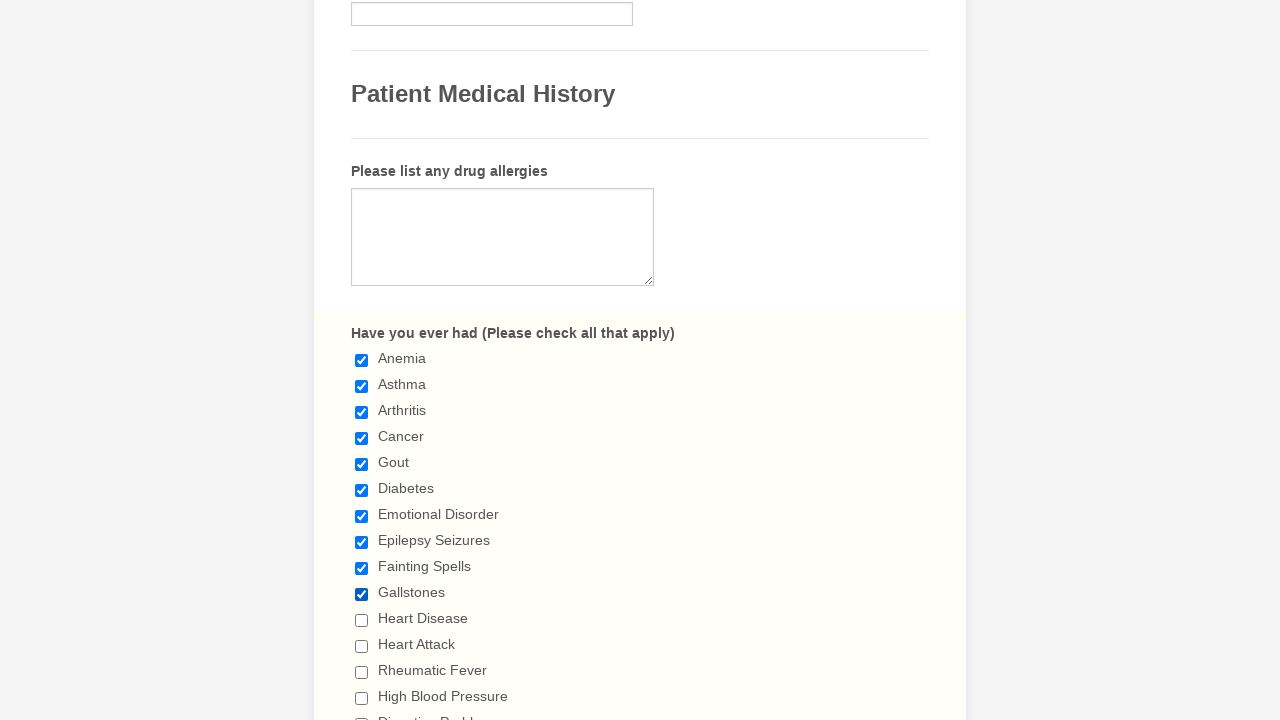

Clicked checkbox 11 of 29 to select it at (362, 620) on input.form-checkbox >> nth=10
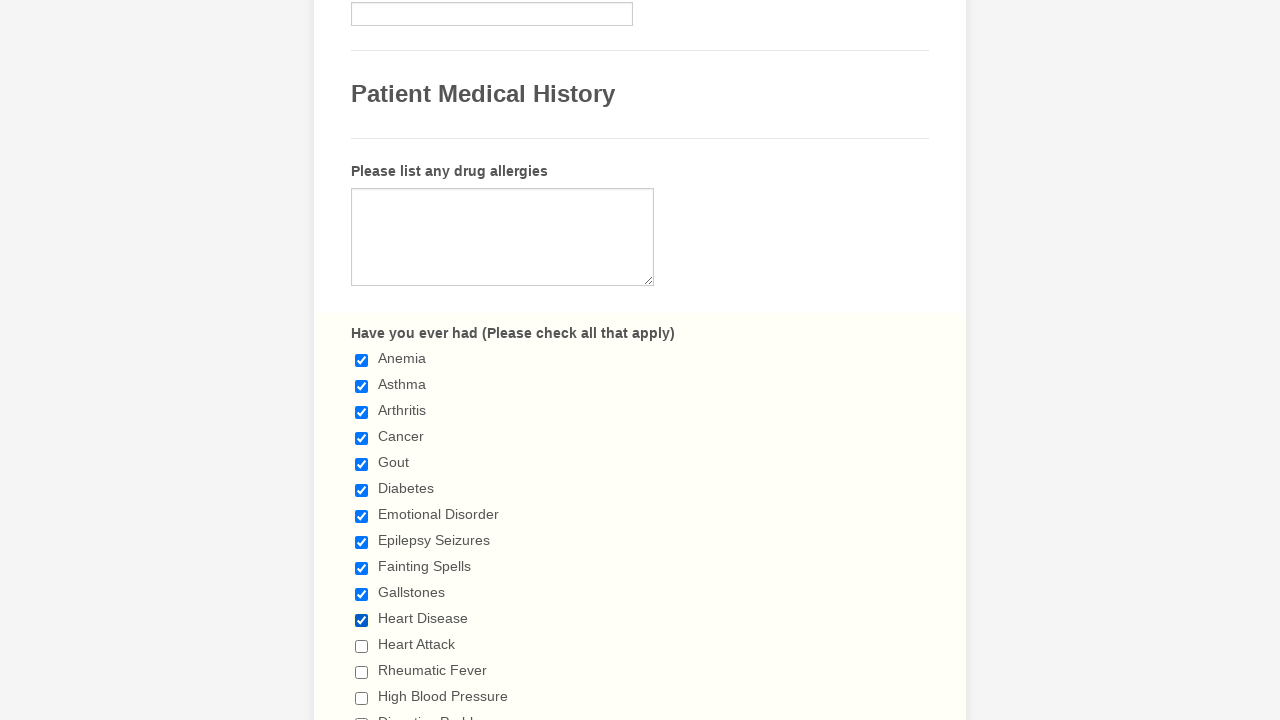

Clicked checkbox 12 of 29 to select it at (362, 646) on input.form-checkbox >> nth=11
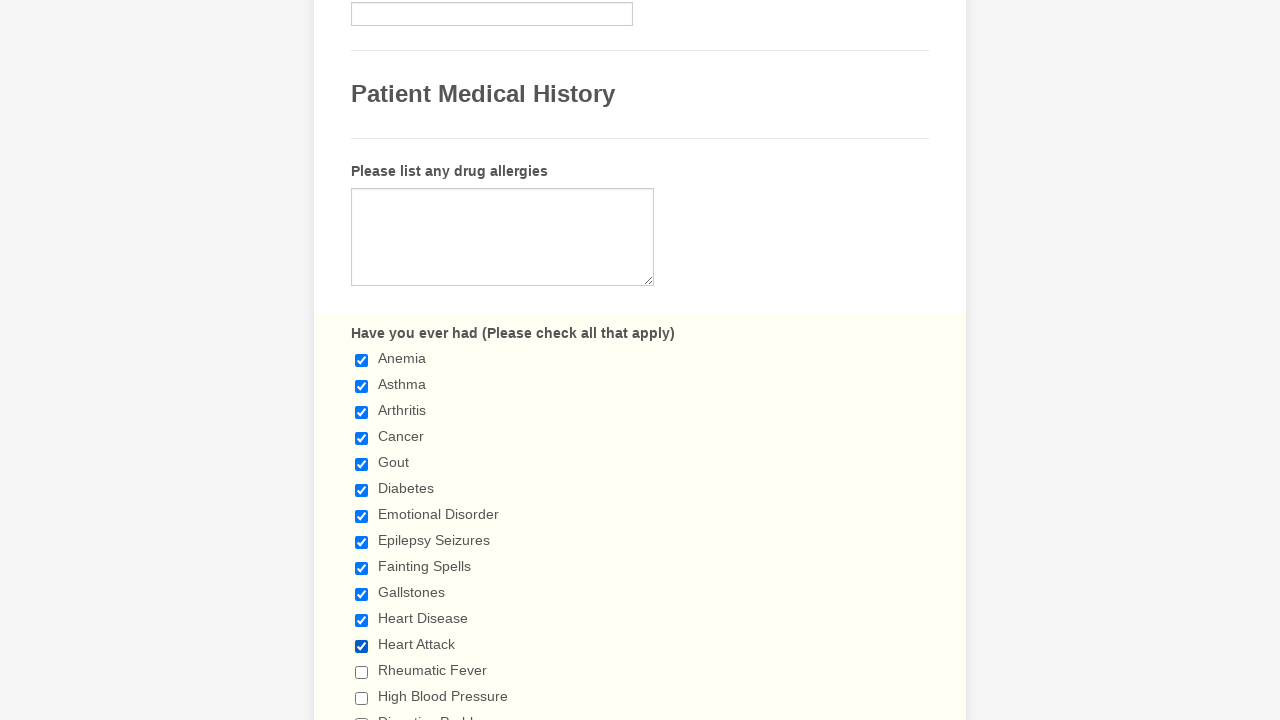

Clicked checkbox 13 of 29 to select it at (362, 672) on input.form-checkbox >> nth=12
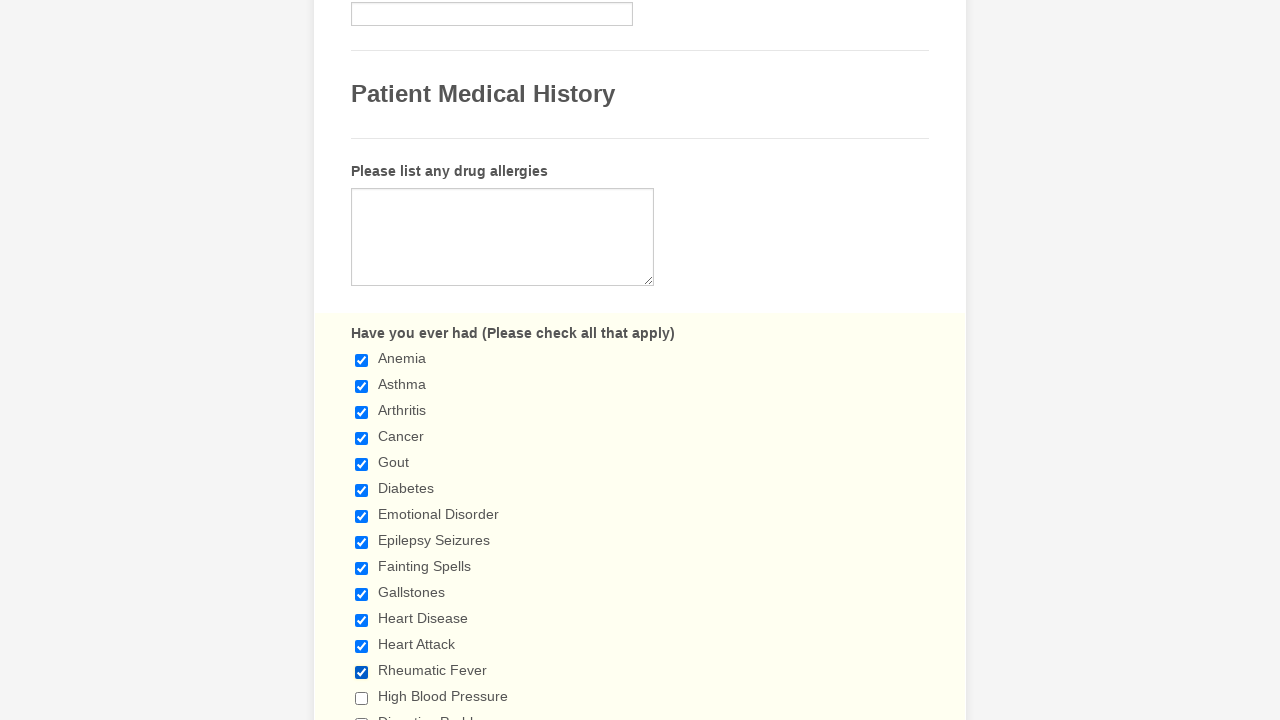

Clicked checkbox 14 of 29 to select it at (362, 698) on input.form-checkbox >> nth=13
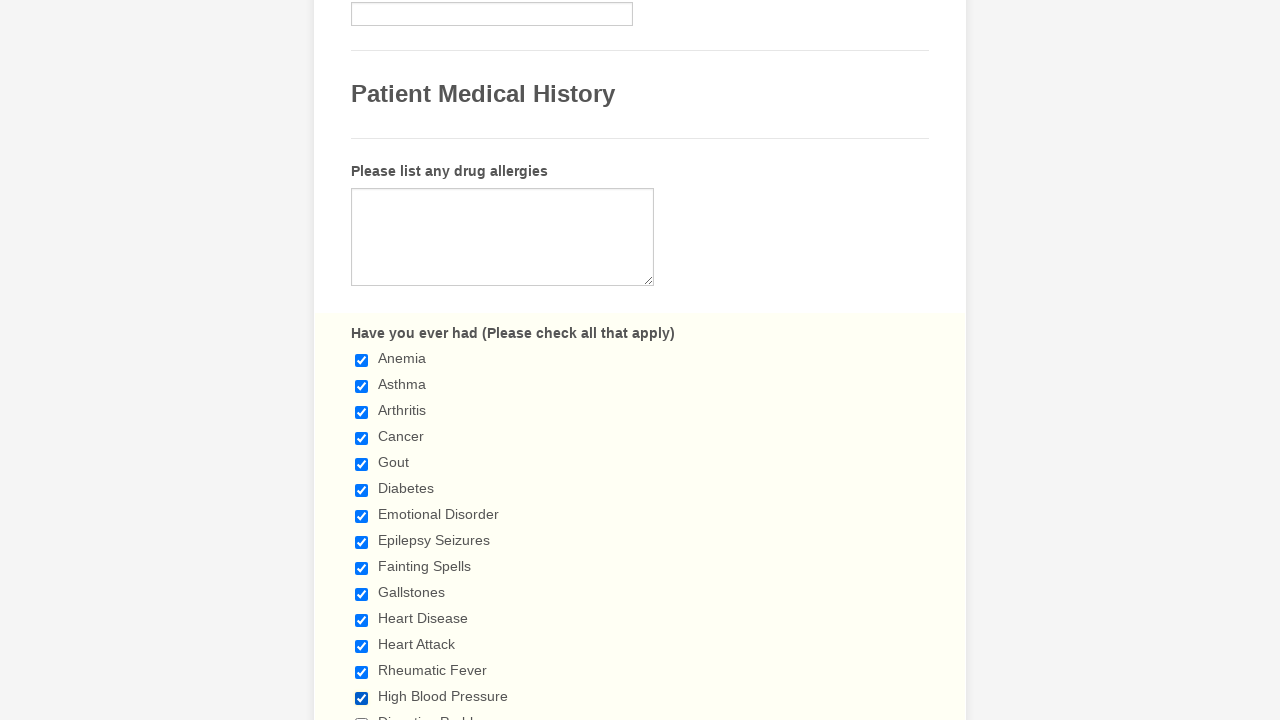

Clicked checkbox 15 of 29 to select it at (362, 714) on input.form-checkbox >> nth=14
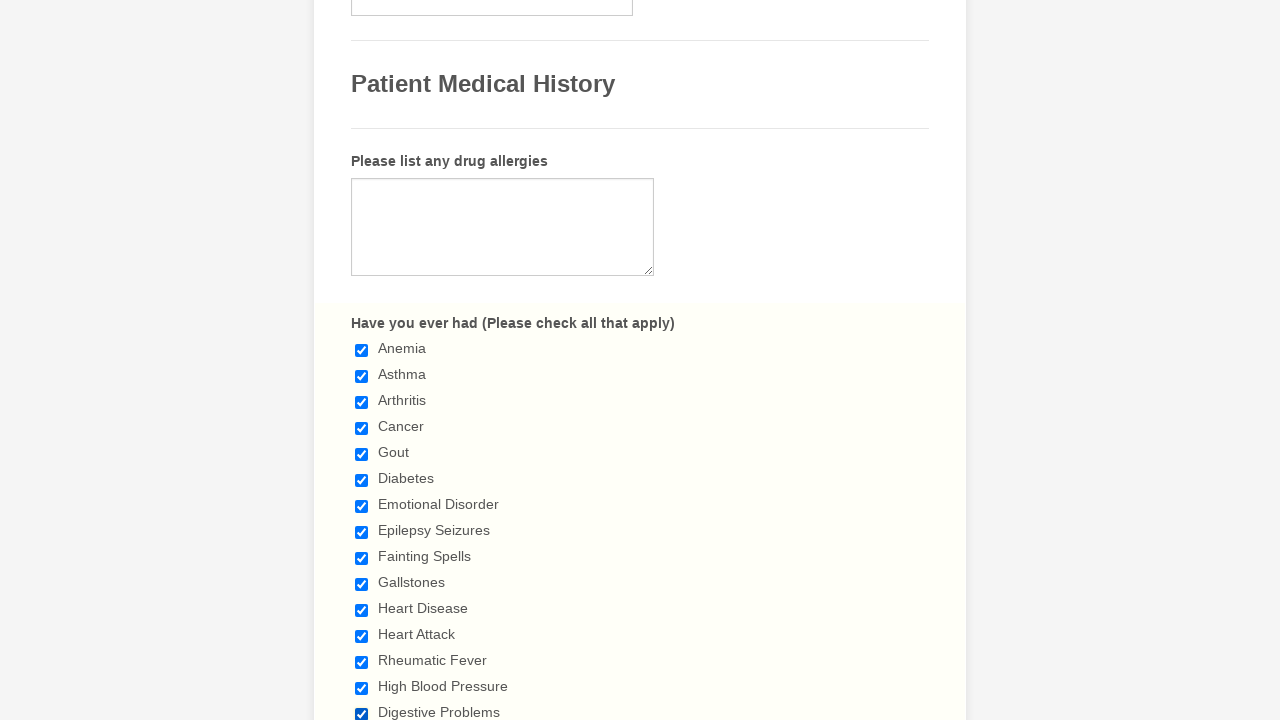

Clicked checkbox 16 of 29 to select it at (362, 360) on input.form-checkbox >> nth=15
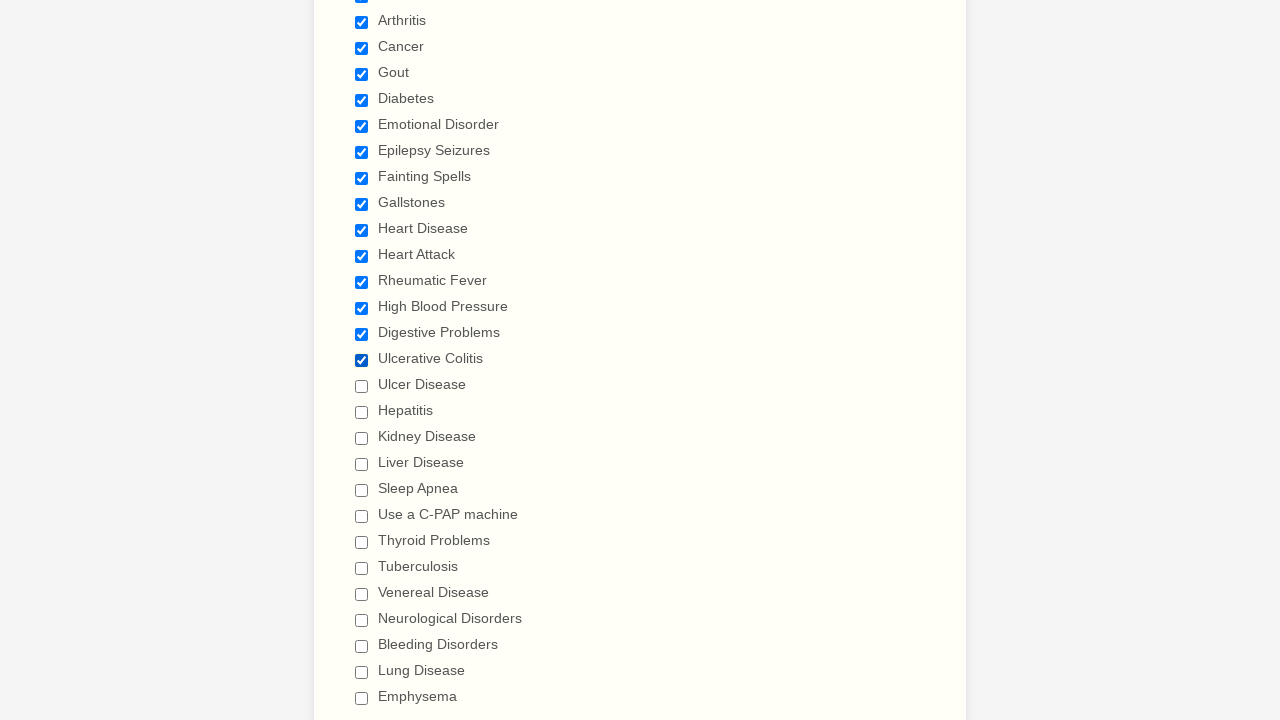

Clicked checkbox 17 of 29 to select it at (362, 386) on input.form-checkbox >> nth=16
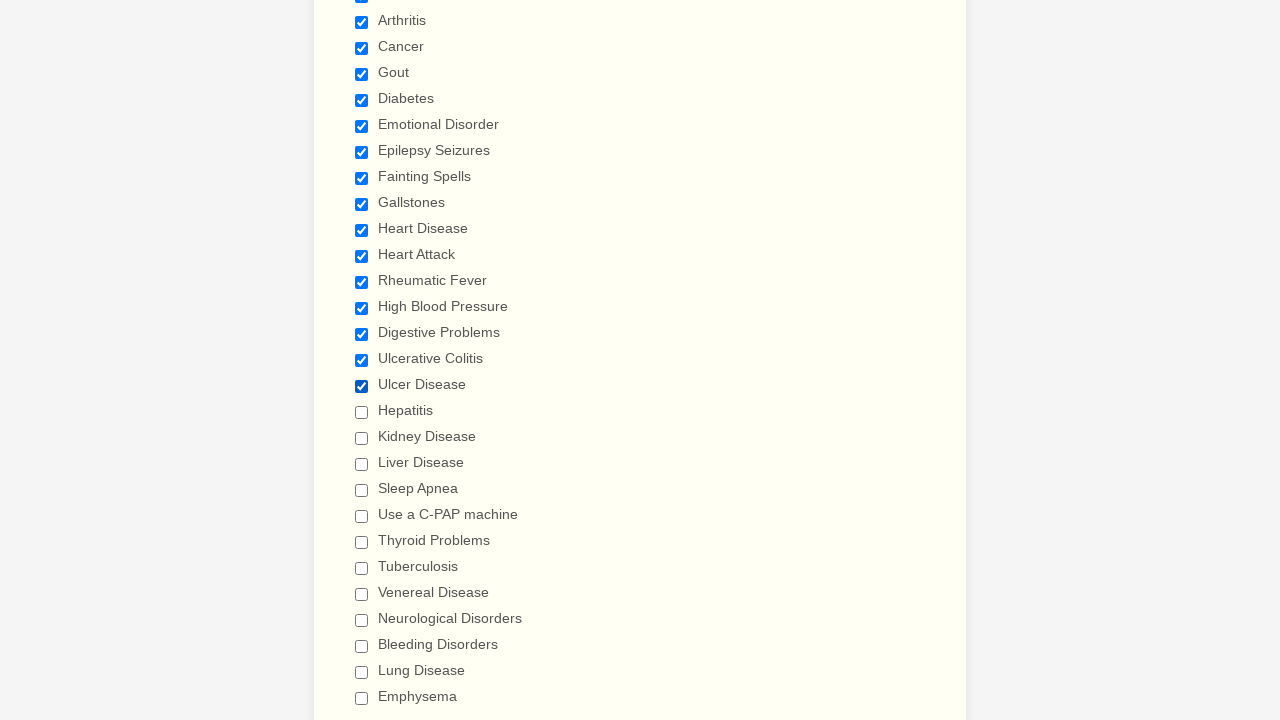

Clicked checkbox 18 of 29 to select it at (362, 412) on input.form-checkbox >> nth=17
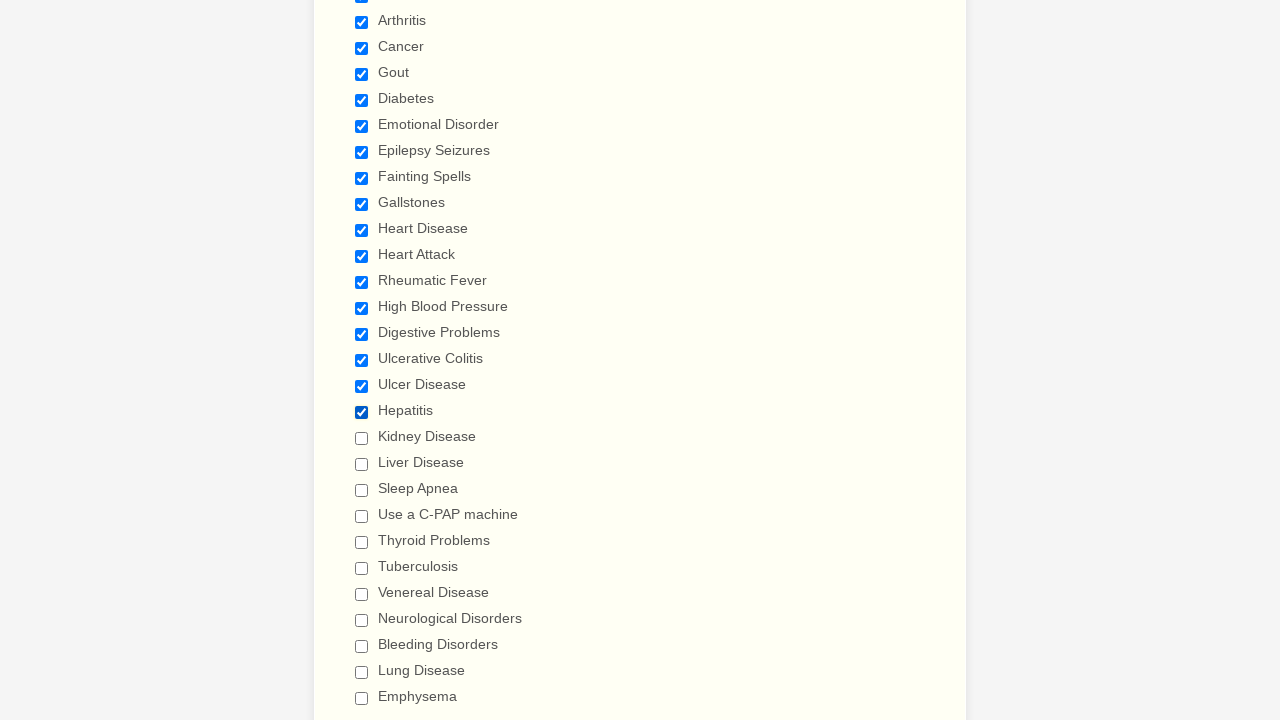

Clicked checkbox 19 of 29 to select it at (362, 438) on input.form-checkbox >> nth=18
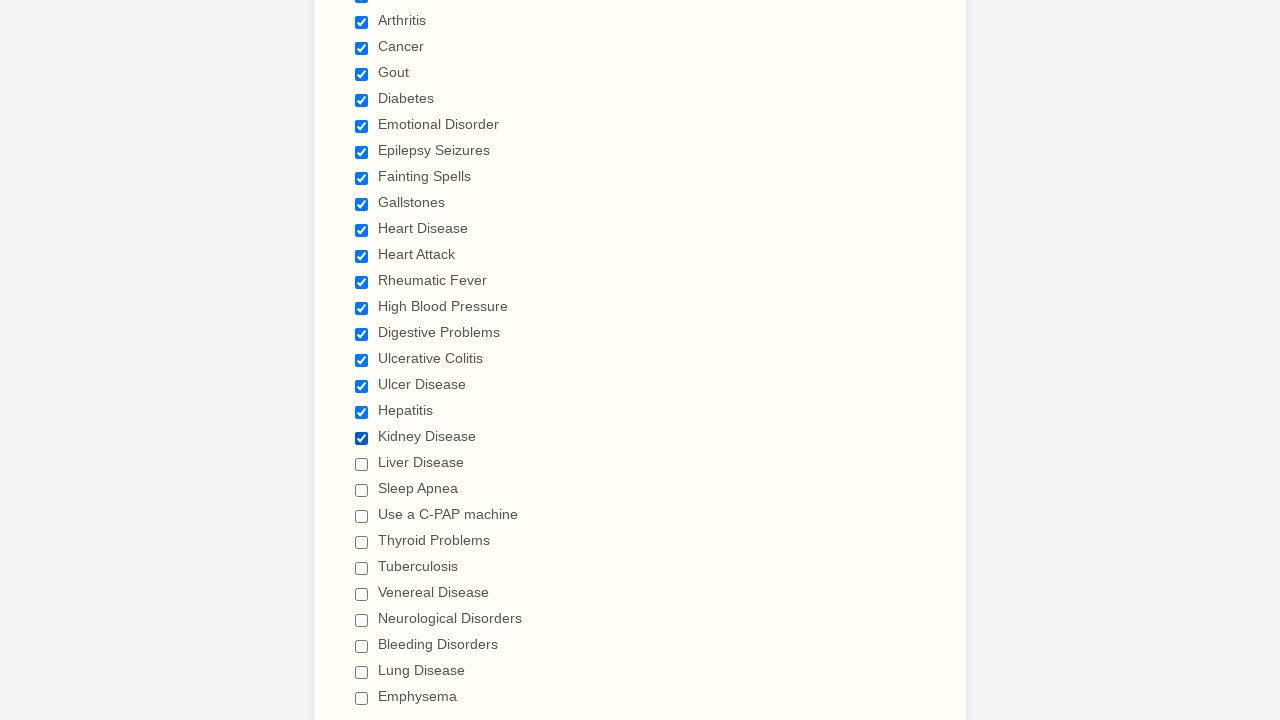

Clicked checkbox 20 of 29 to select it at (362, 464) on input.form-checkbox >> nth=19
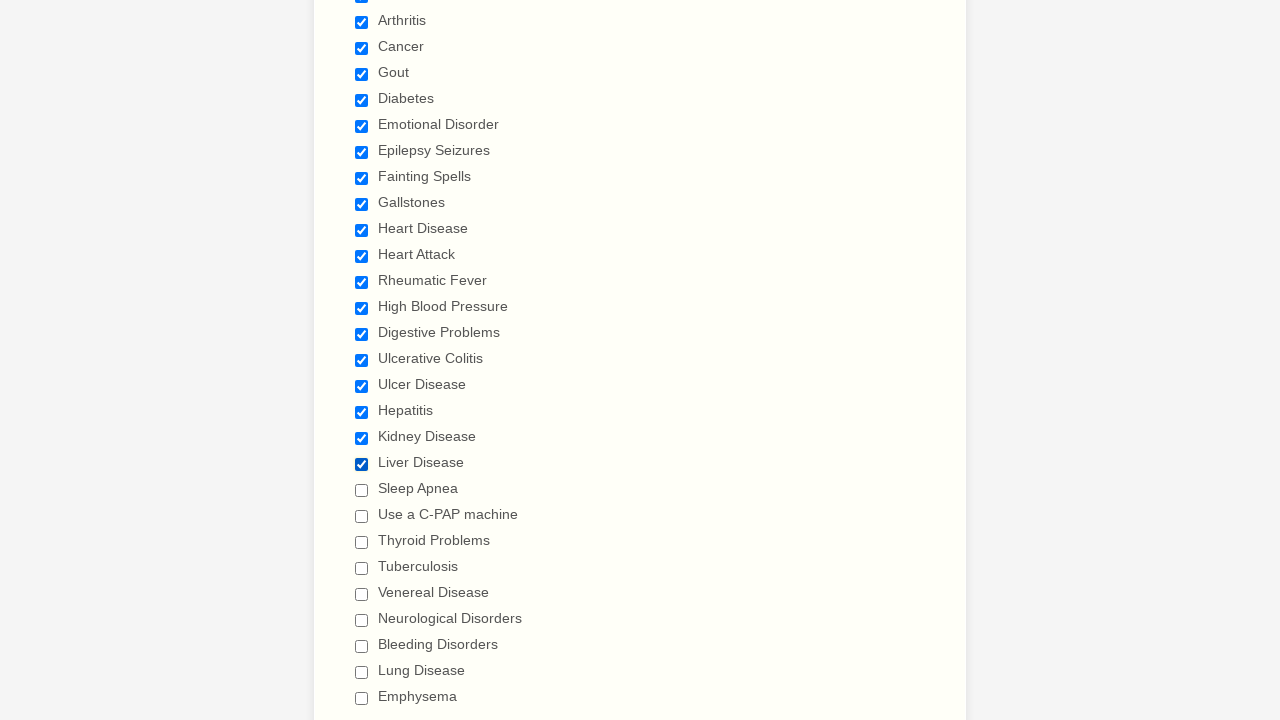

Clicked checkbox 21 of 29 to select it at (362, 490) on input.form-checkbox >> nth=20
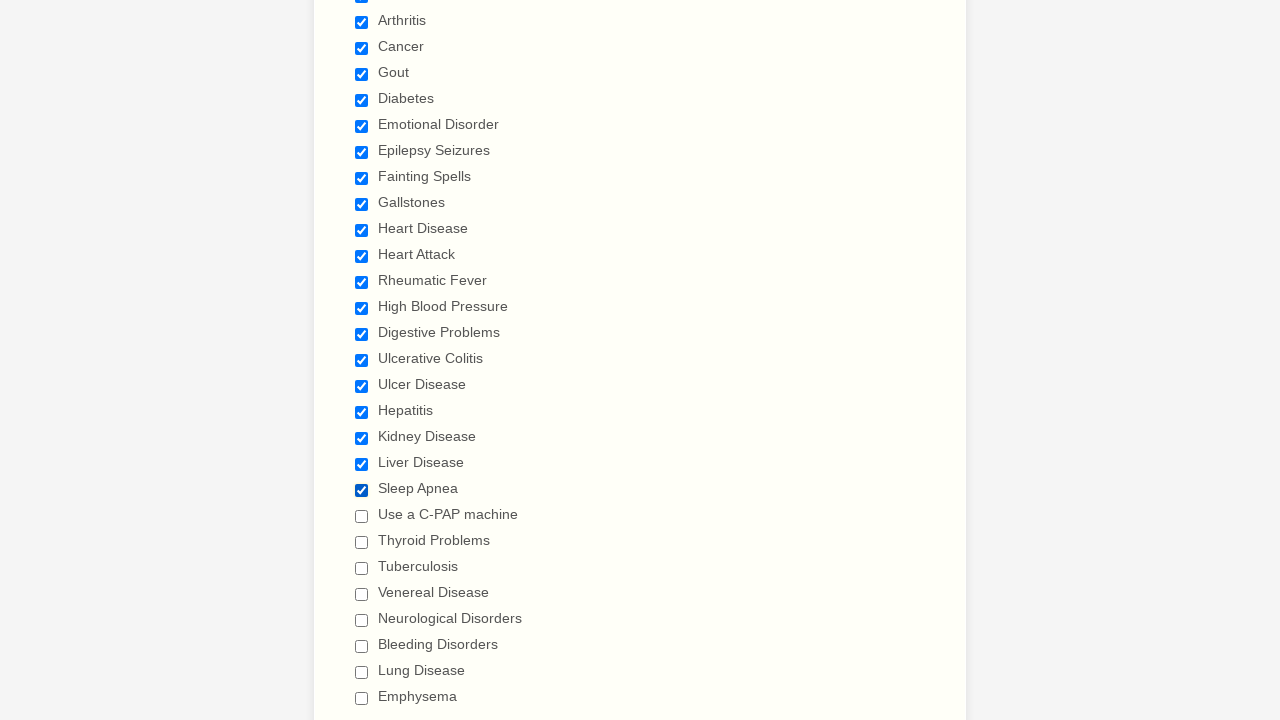

Clicked checkbox 22 of 29 to select it at (362, 516) on input.form-checkbox >> nth=21
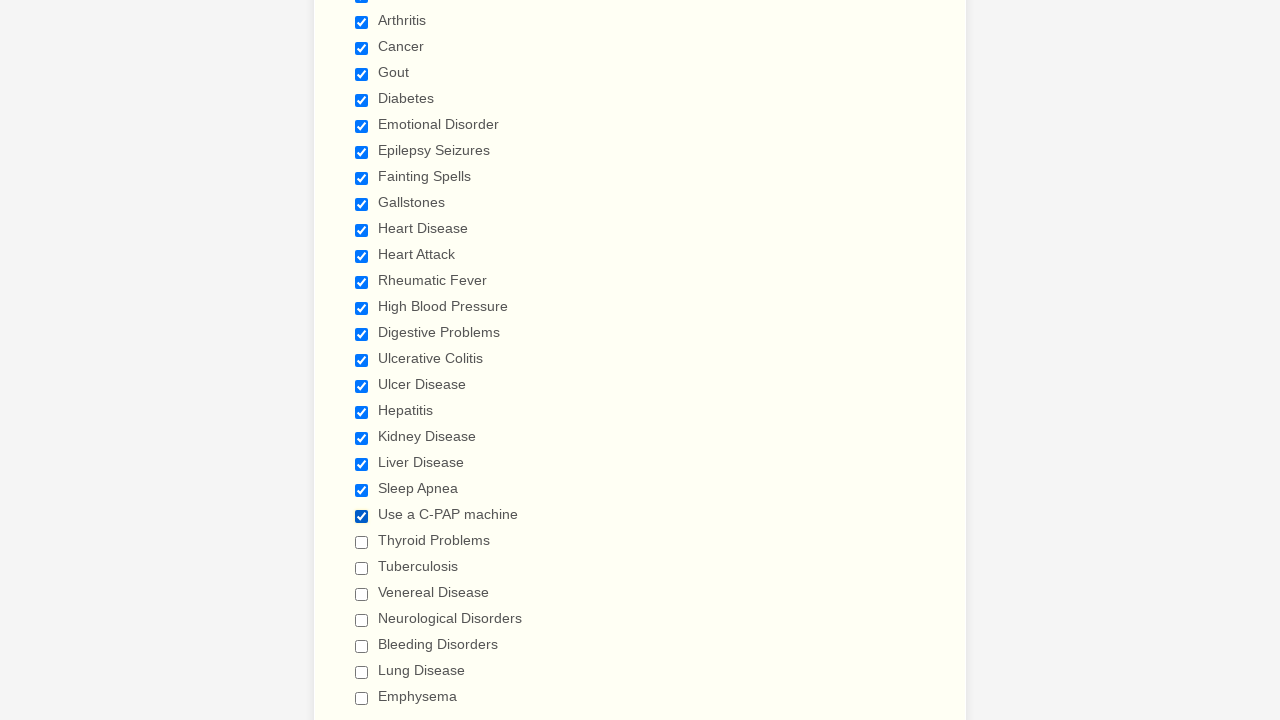

Clicked checkbox 23 of 29 to select it at (362, 542) on input.form-checkbox >> nth=22
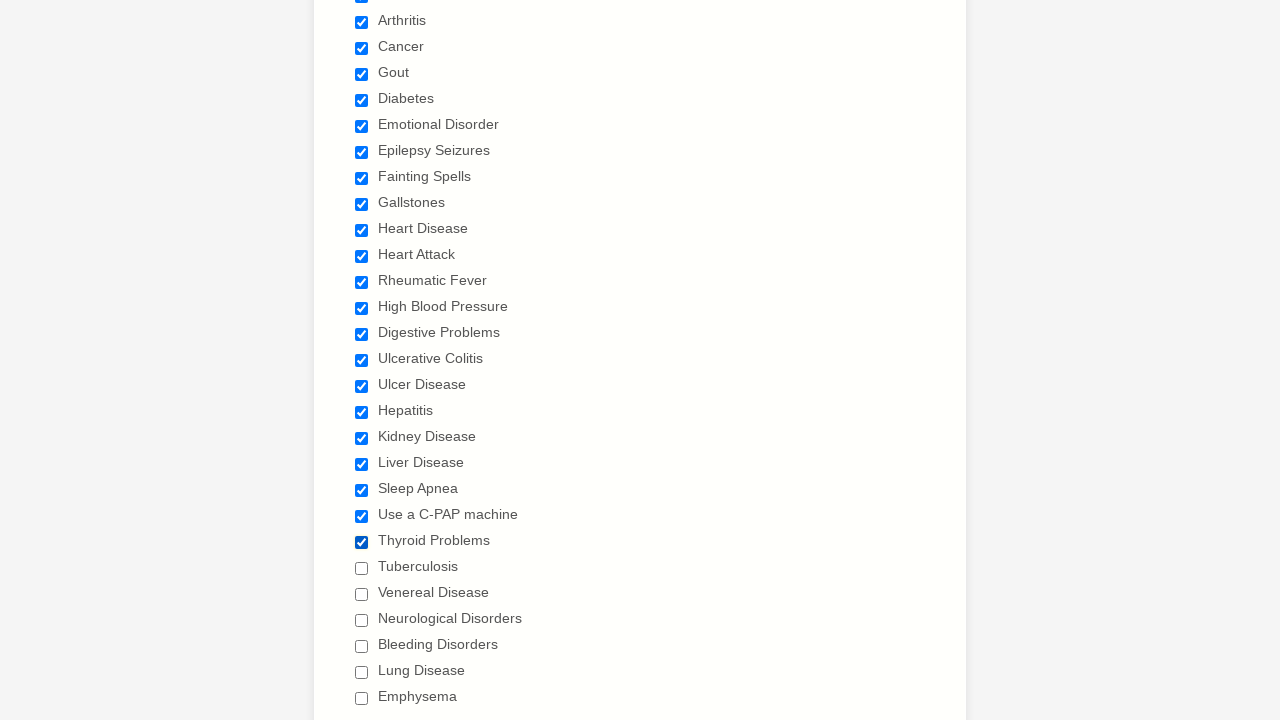

Clicked checkbox 24 of 29 to select it at (362, 568) on input.form-checkbox >> nth=23
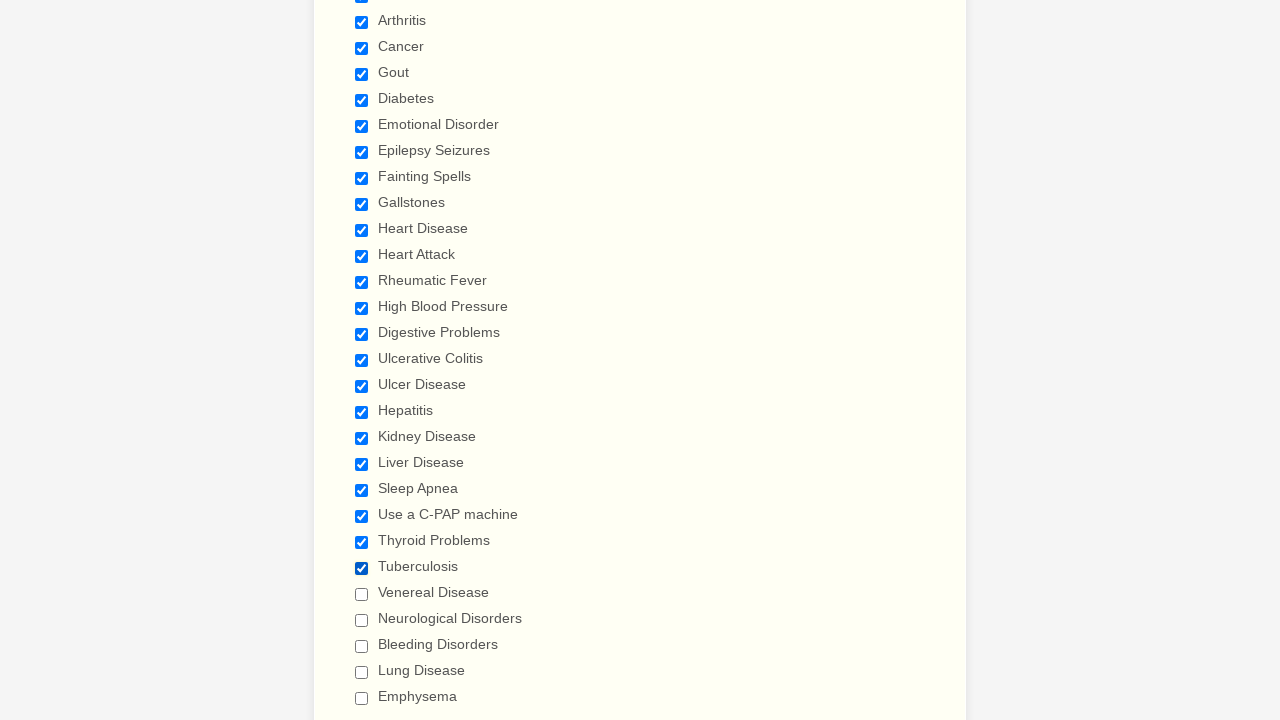

Clicked checkbox 25 of 29 to select it at (362, 594) on input.form-checkbox >> nth=24
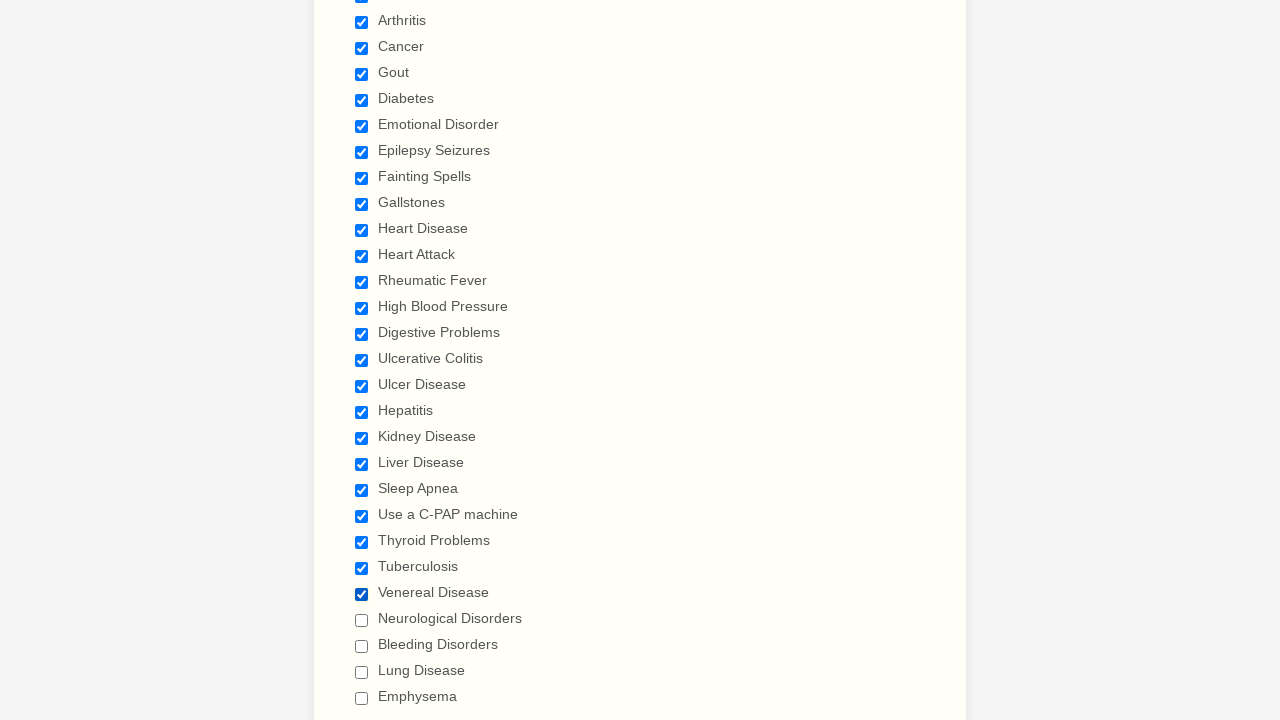

Clicked checkbox 26 of 29 to select it at (362, 620) on input.form-checkbox >> nth=25
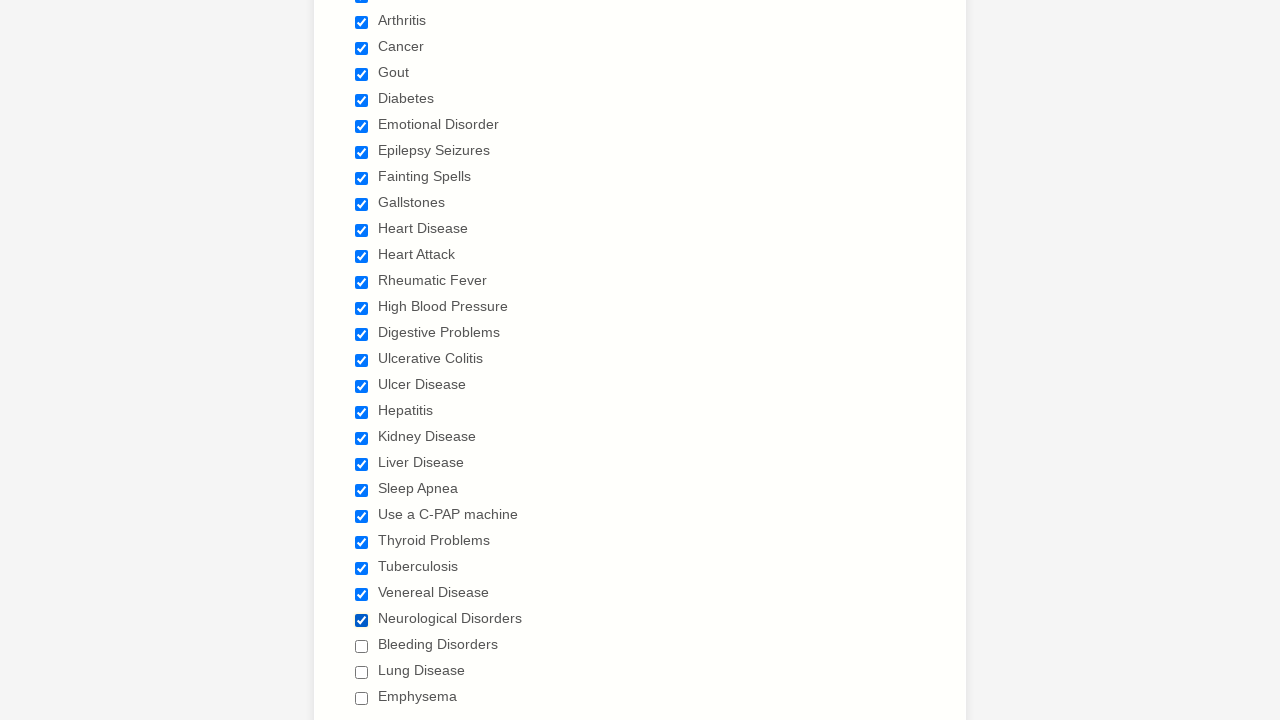

Clicked checkbox 27 of 29 to select it at (362, 646) on input.form-checkbox >> nth=26
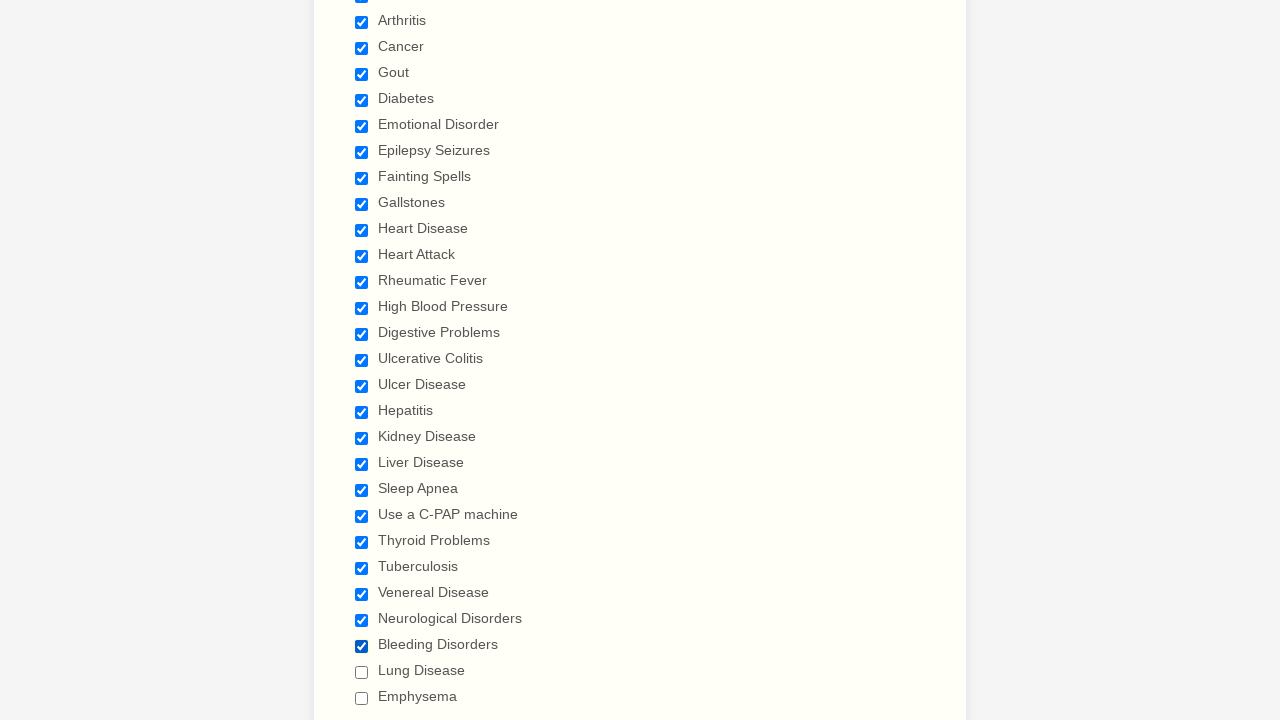

Clicked checkbox 28 of 29 to select it at (362, 672) on input.form-checkbox >> nth=27
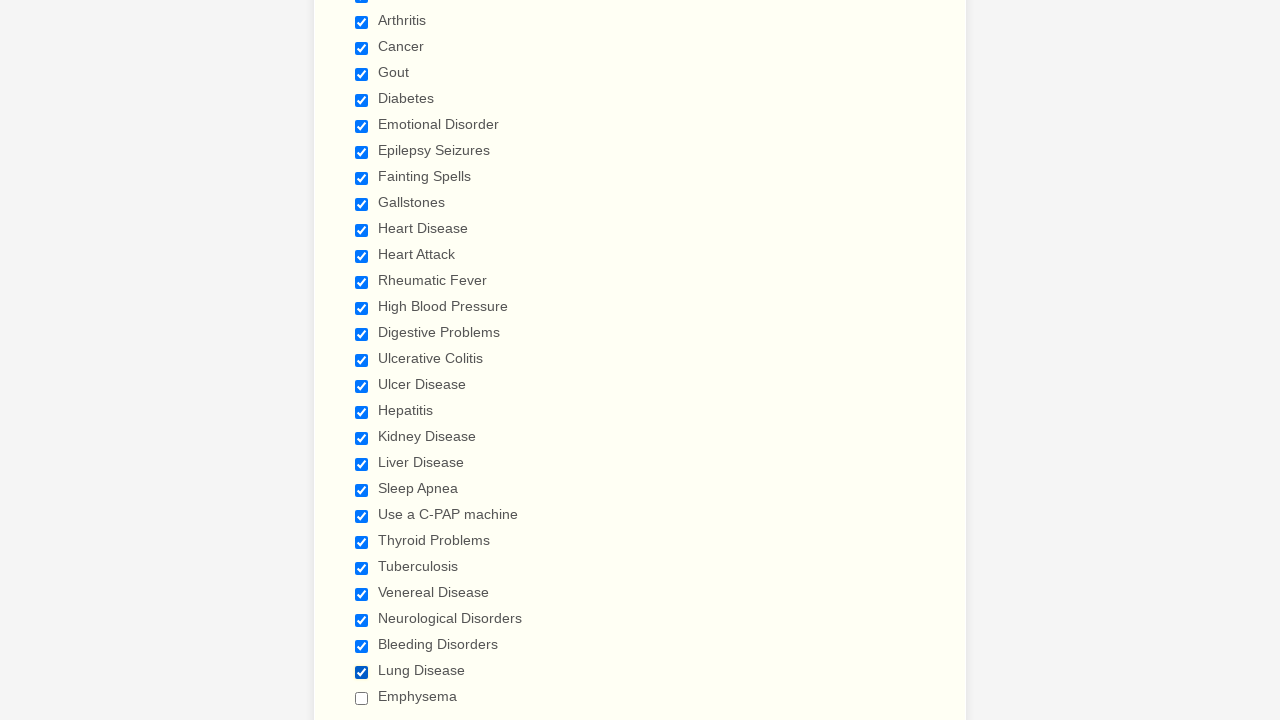

Clicked checkbox 29 of 29 to select it at (362, 698) on input.form-checkbox >> nth=28
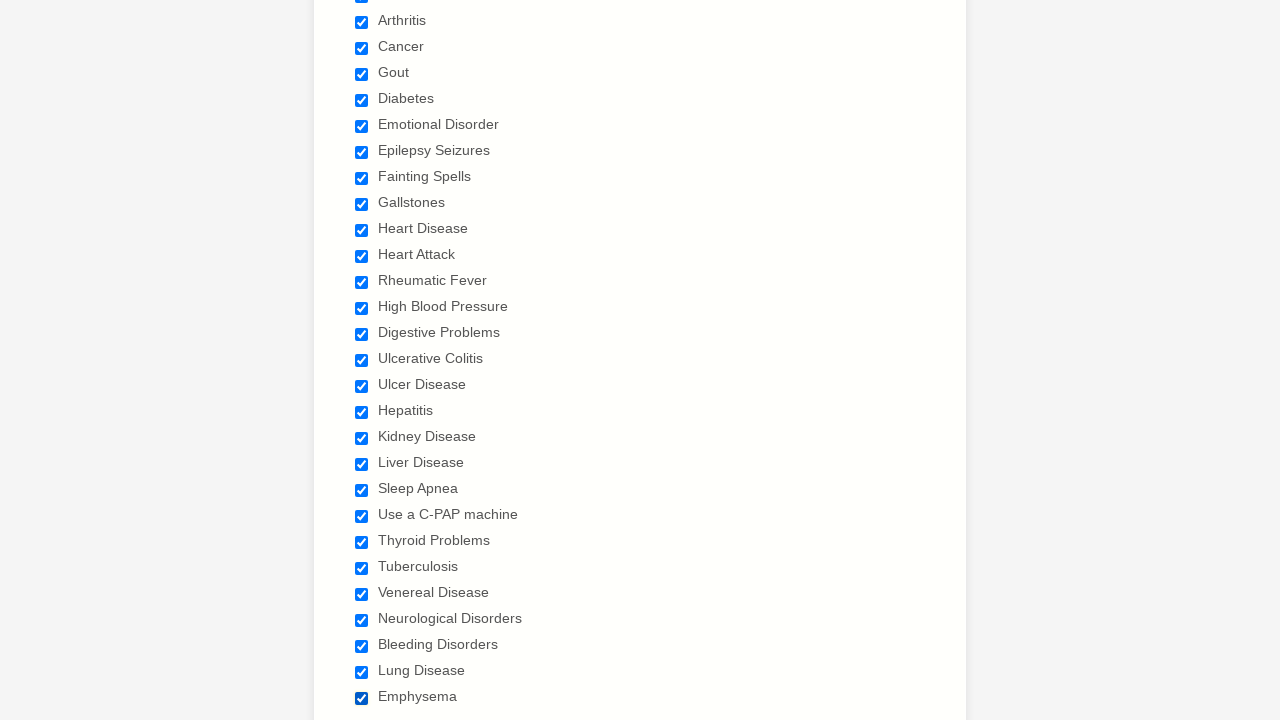

Verified that checkbox 1 of 29 is selected
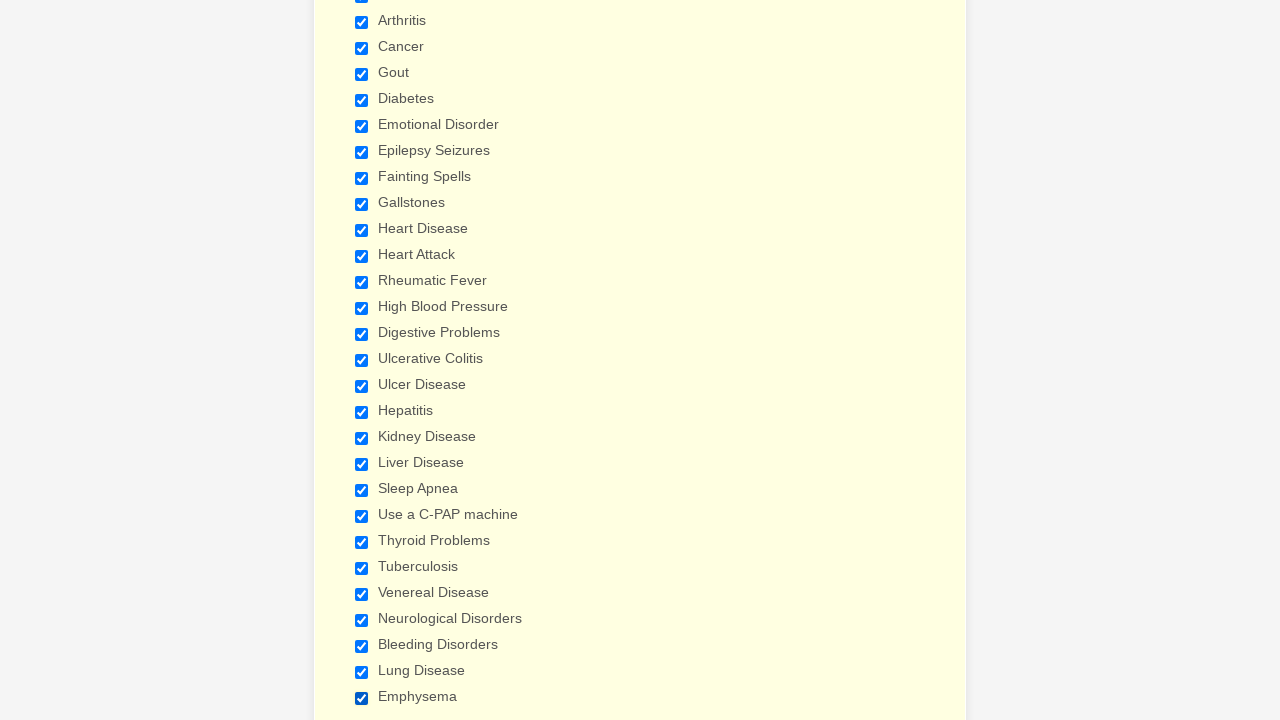

Verified that checkbox 2 of 29 is selected
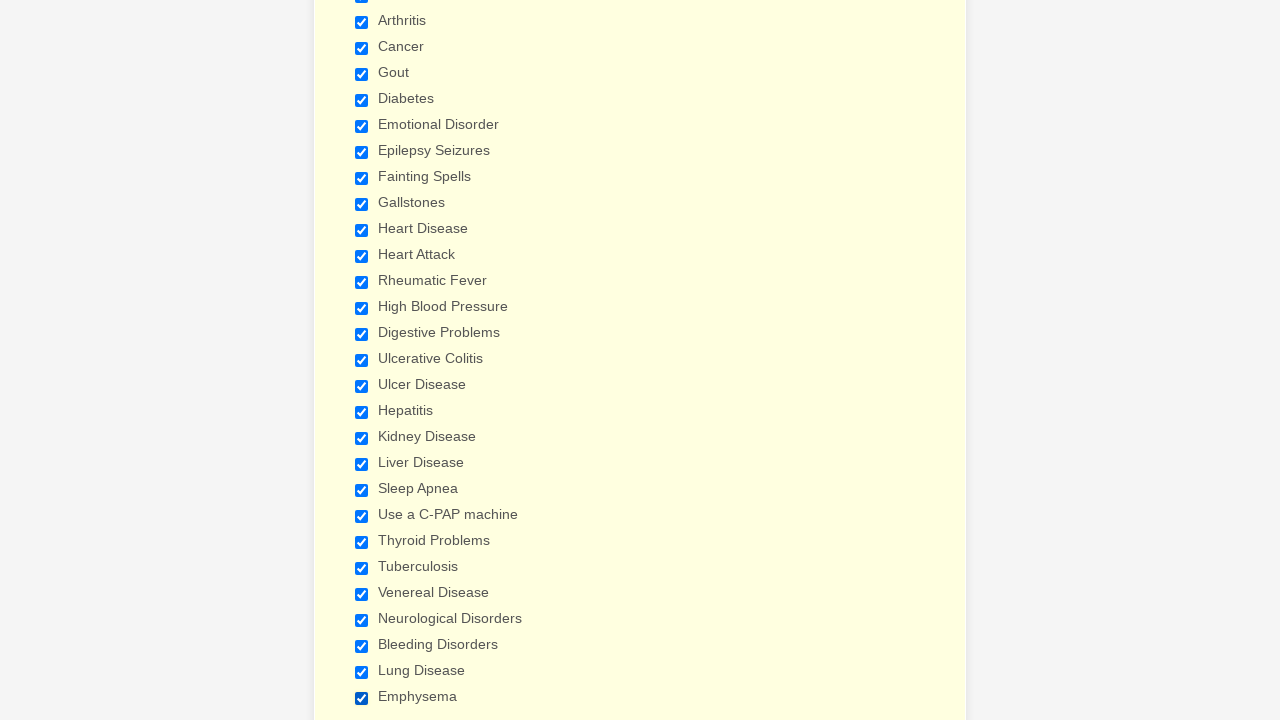

Verified that checkbox 3 of 29 is selected
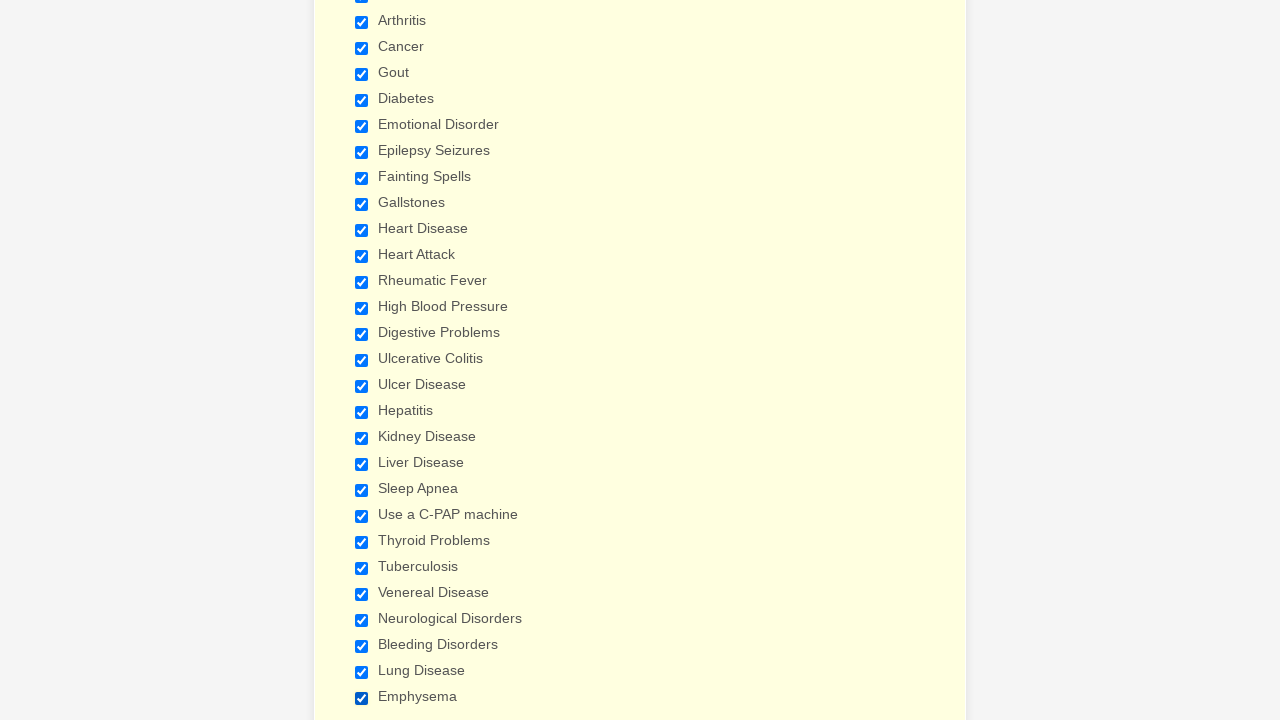

Verified that checkbox 4 of 29 is selected
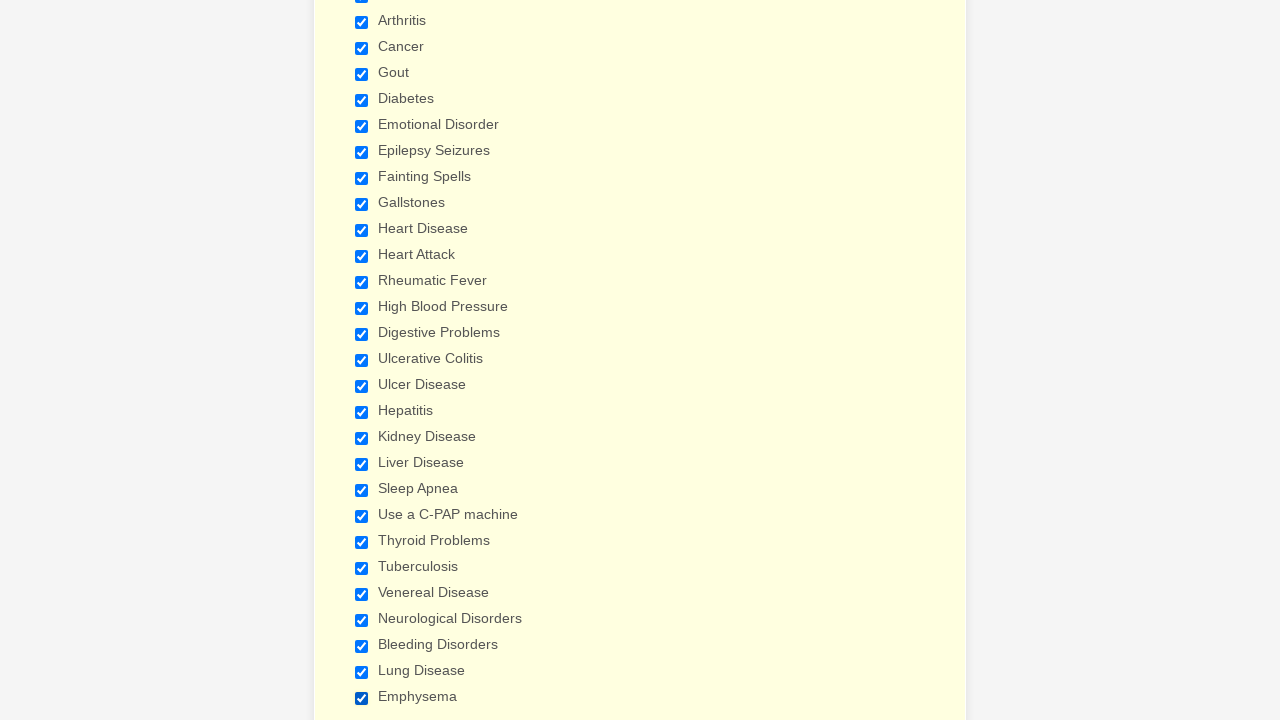

Verified that checkbox 5 of 29 is selected
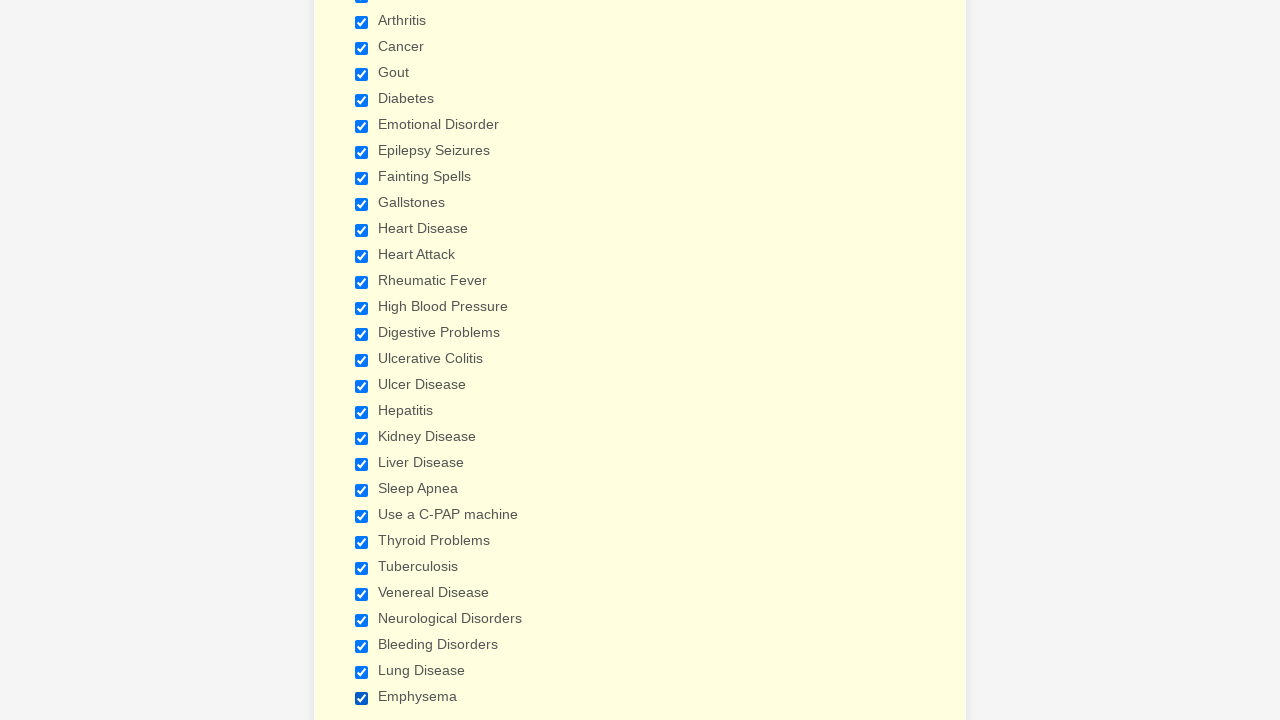

Verified that checkbox 6 of 29 is selected
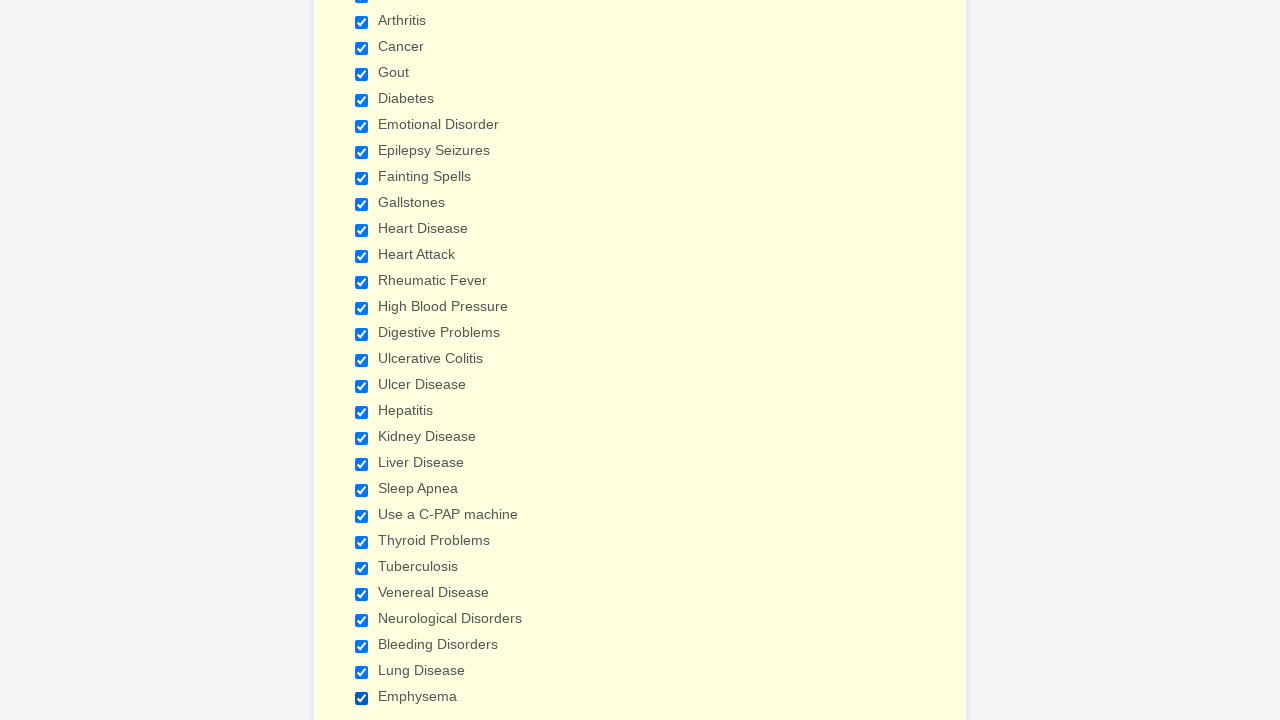

Verified that checkbox 7 of 29 is selected
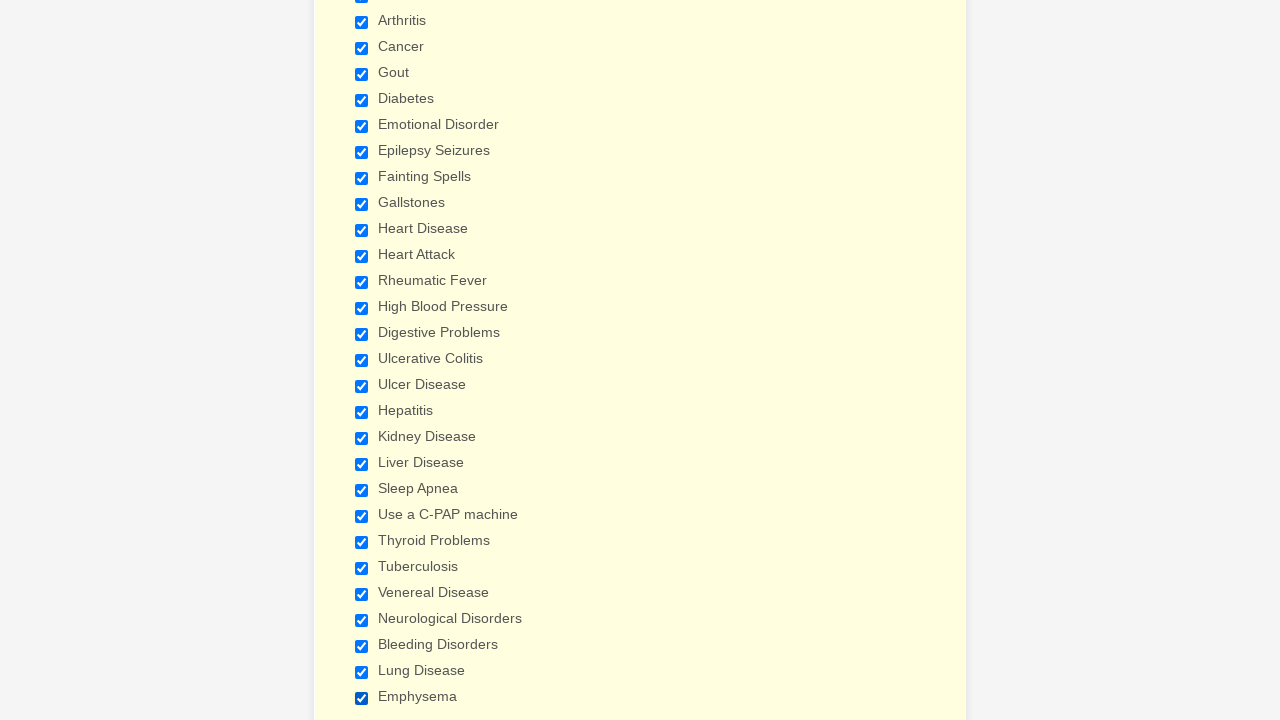

Verified that checkbox 8 of 29 is selected
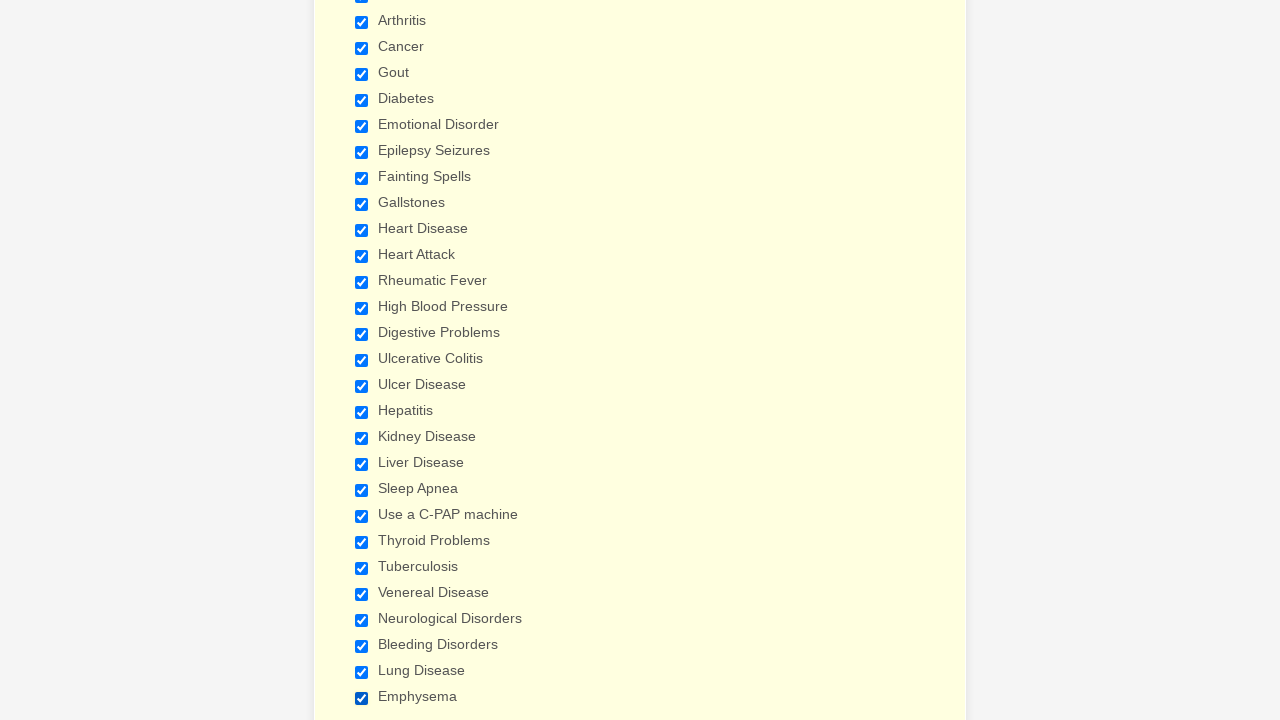

Verified that checkbox 9 of 29 is selected
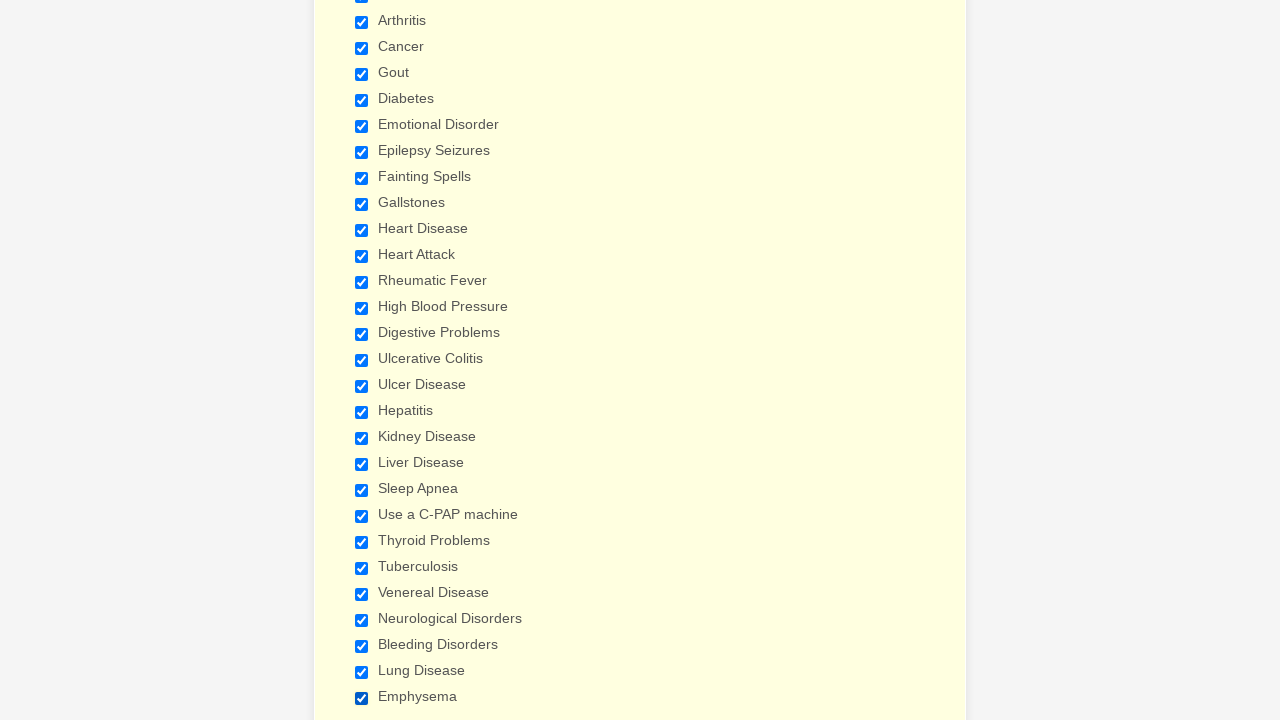

Verified that checkbox 10 of 29 is selected
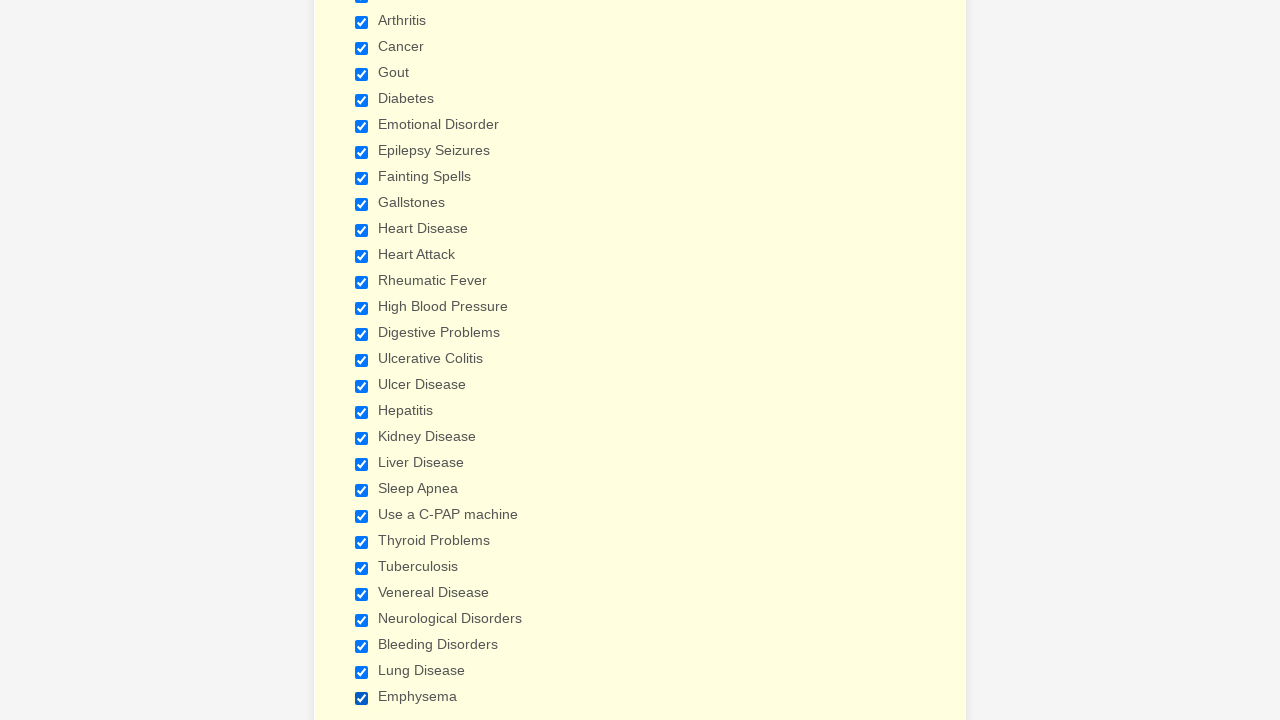

Verified that checkbox 11 of 29 is selected
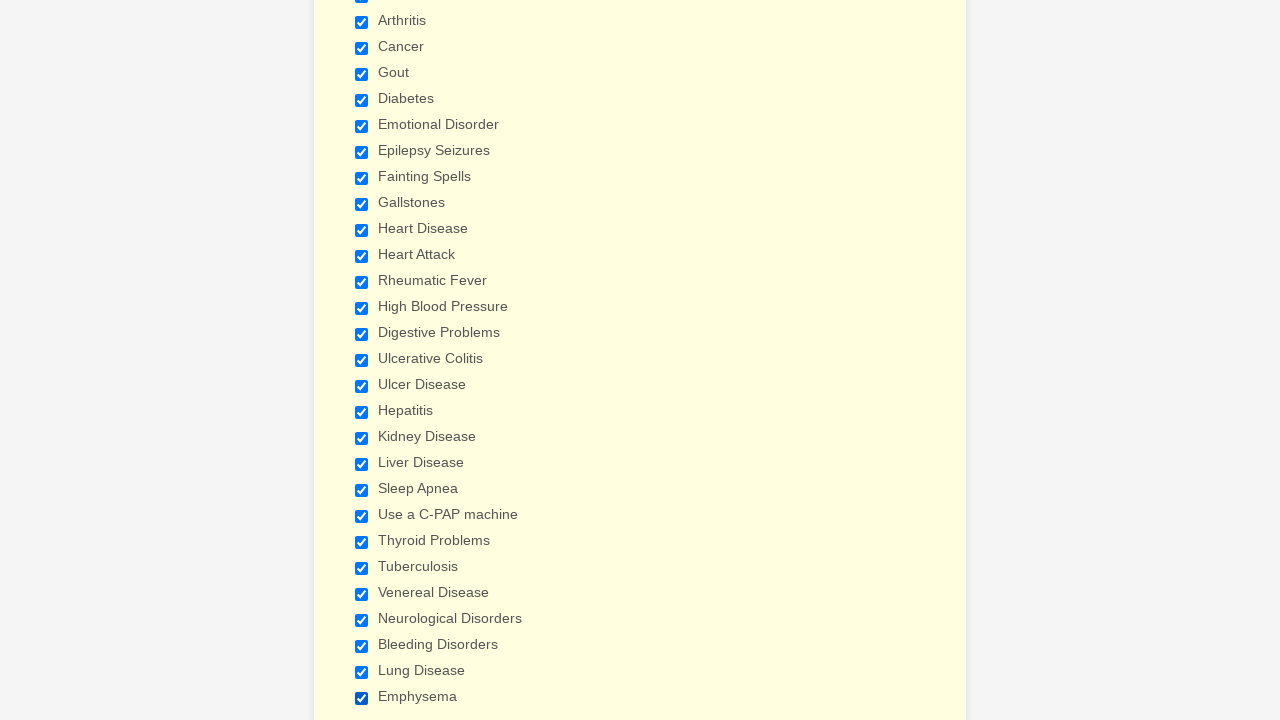

Verified that checkbox 12 of 29 is selected
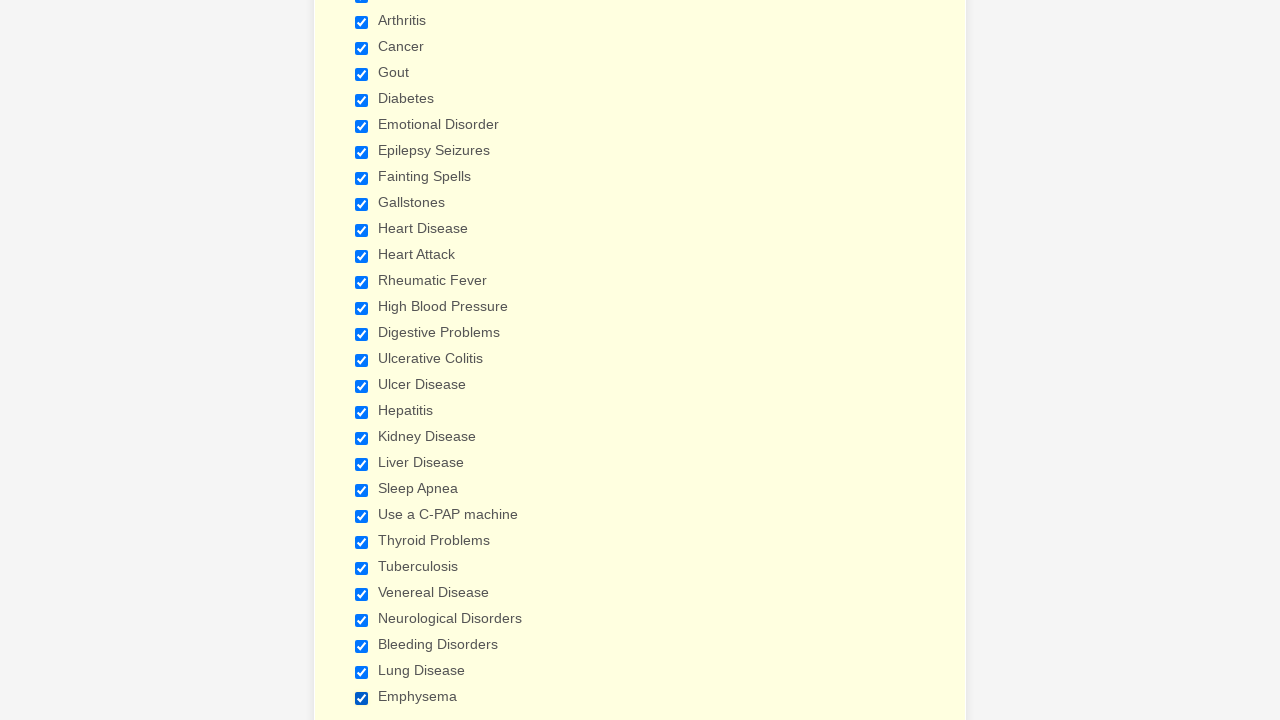

Verified that checkbox 13 of 29 is selected
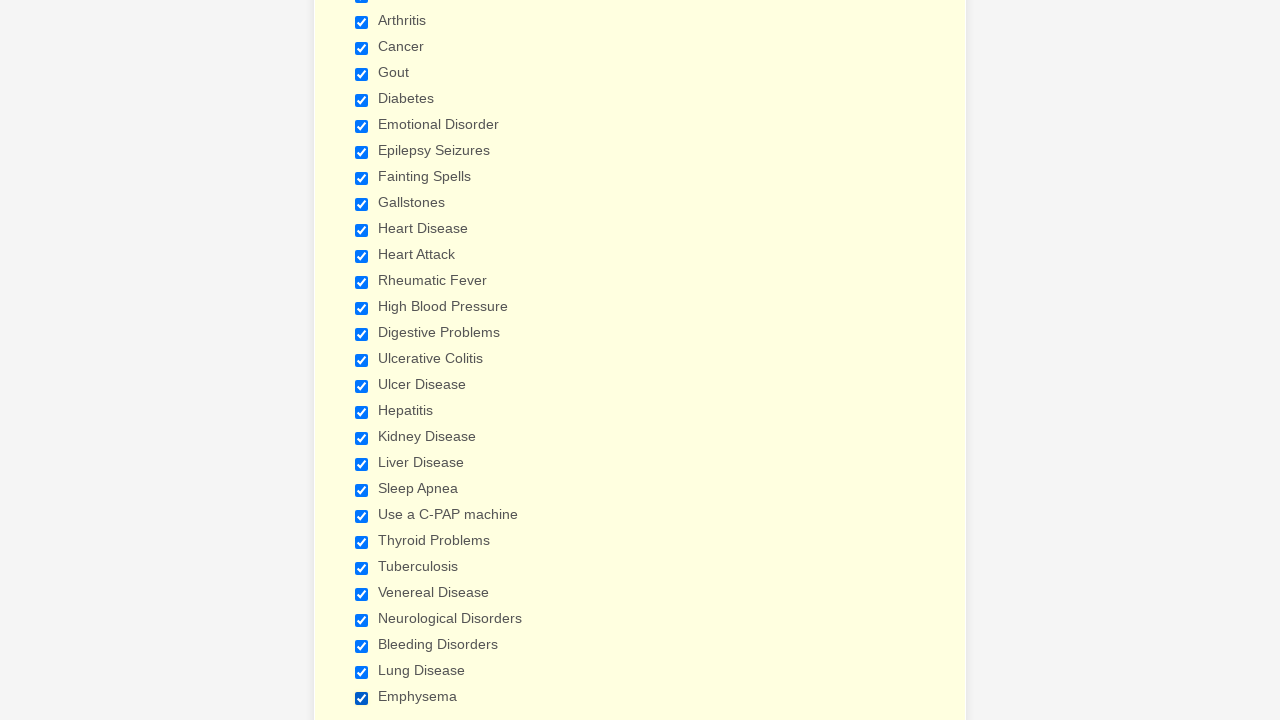

Verified that checkbox 14 of 29 is selected
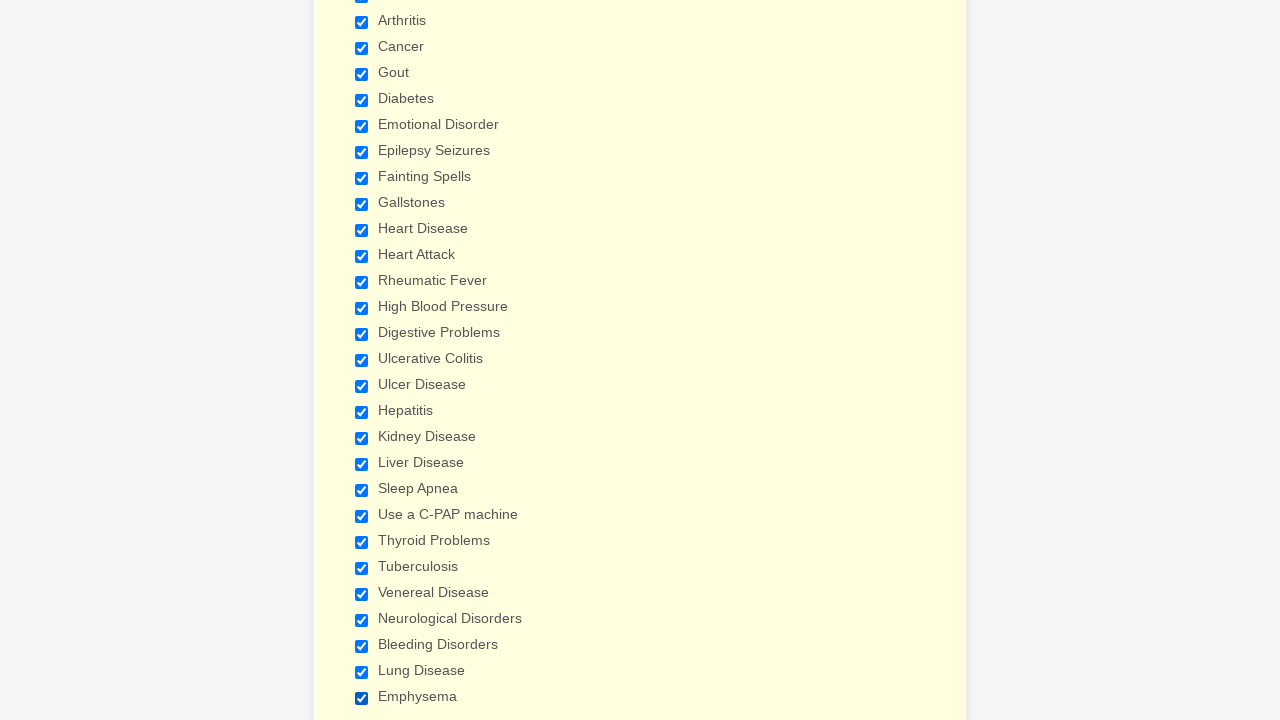

Verified that checkbox 15 of 29 is selected
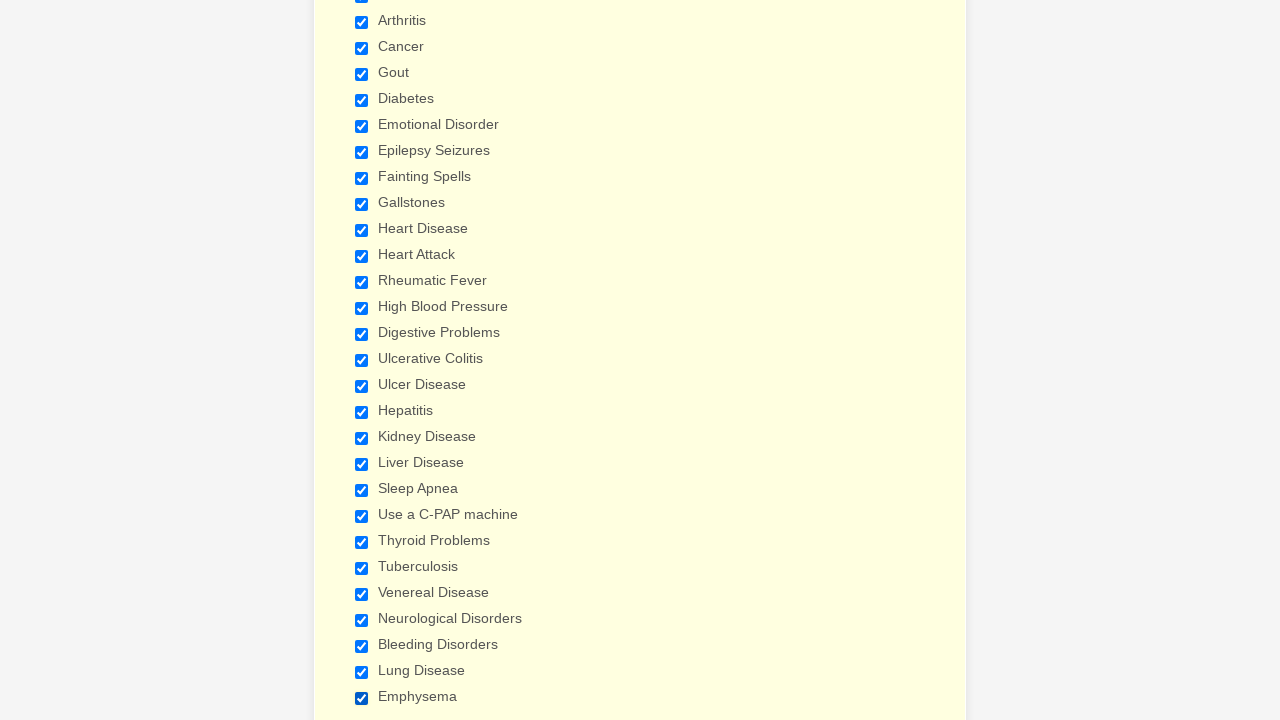

Verified that checkbox 16 of 29 is selected
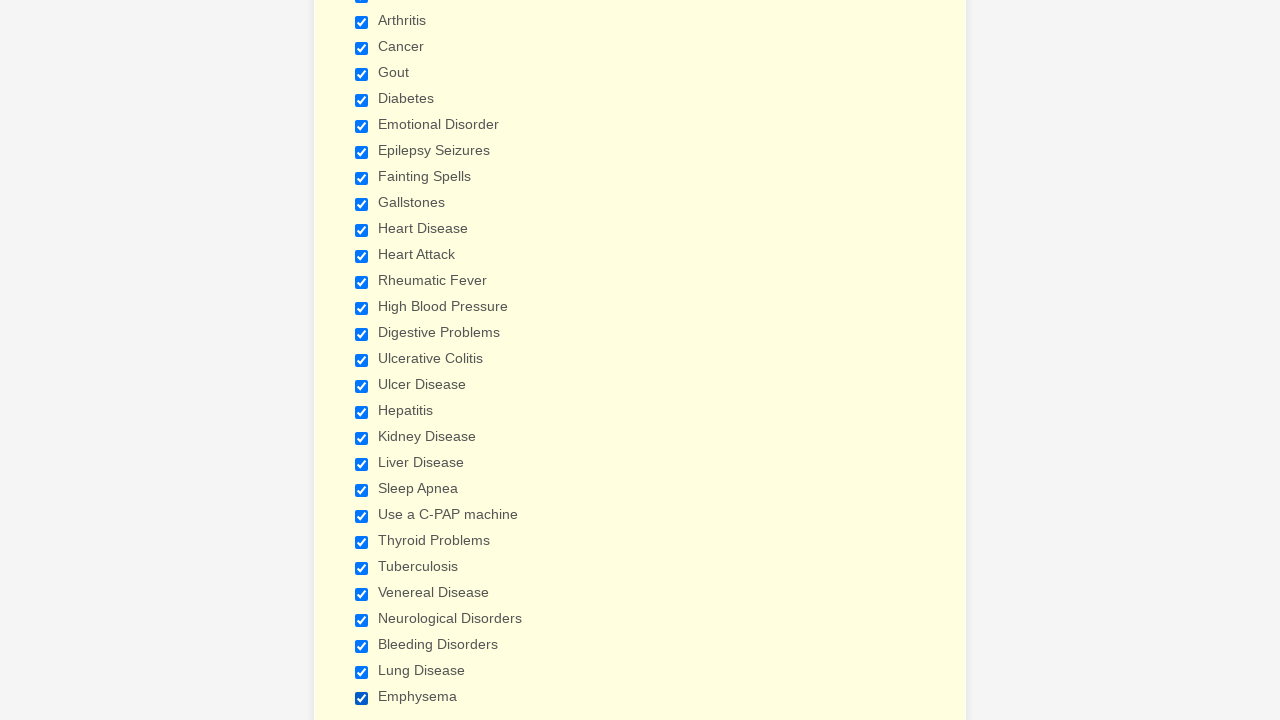

Verified that checkbox 17 of 29 is selected
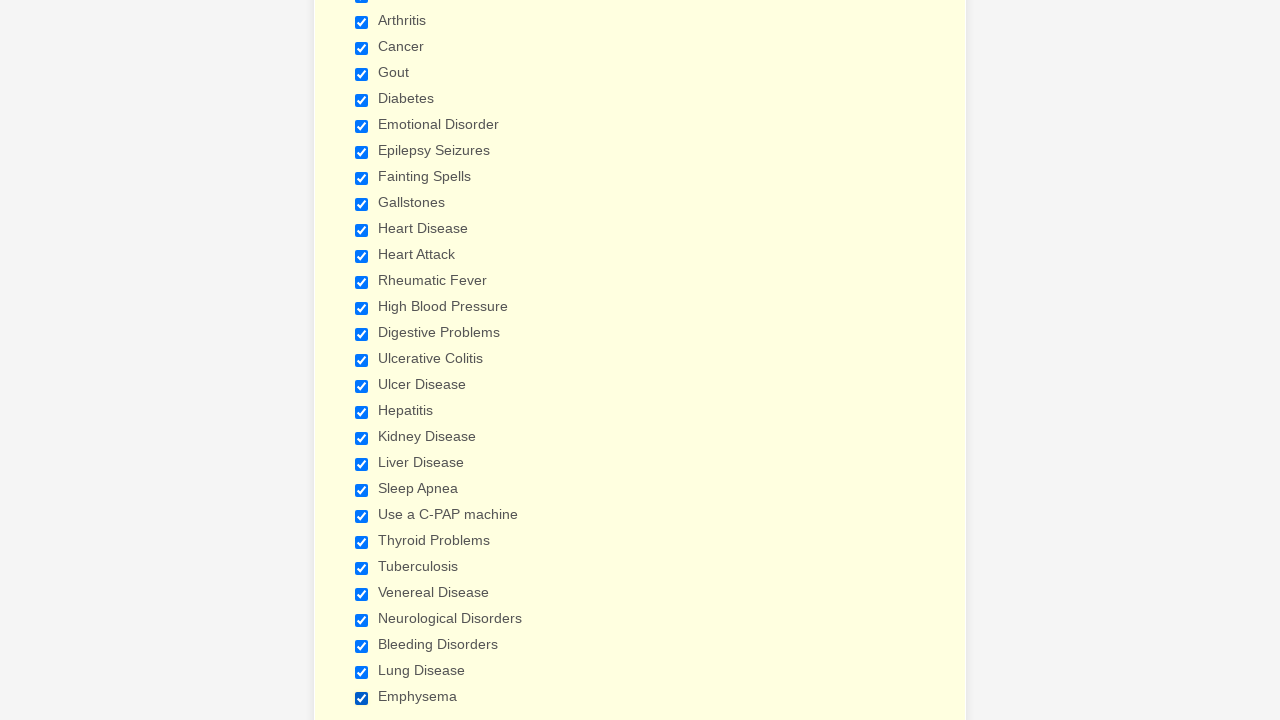

Verified that checkbox 18 of 29 is selected
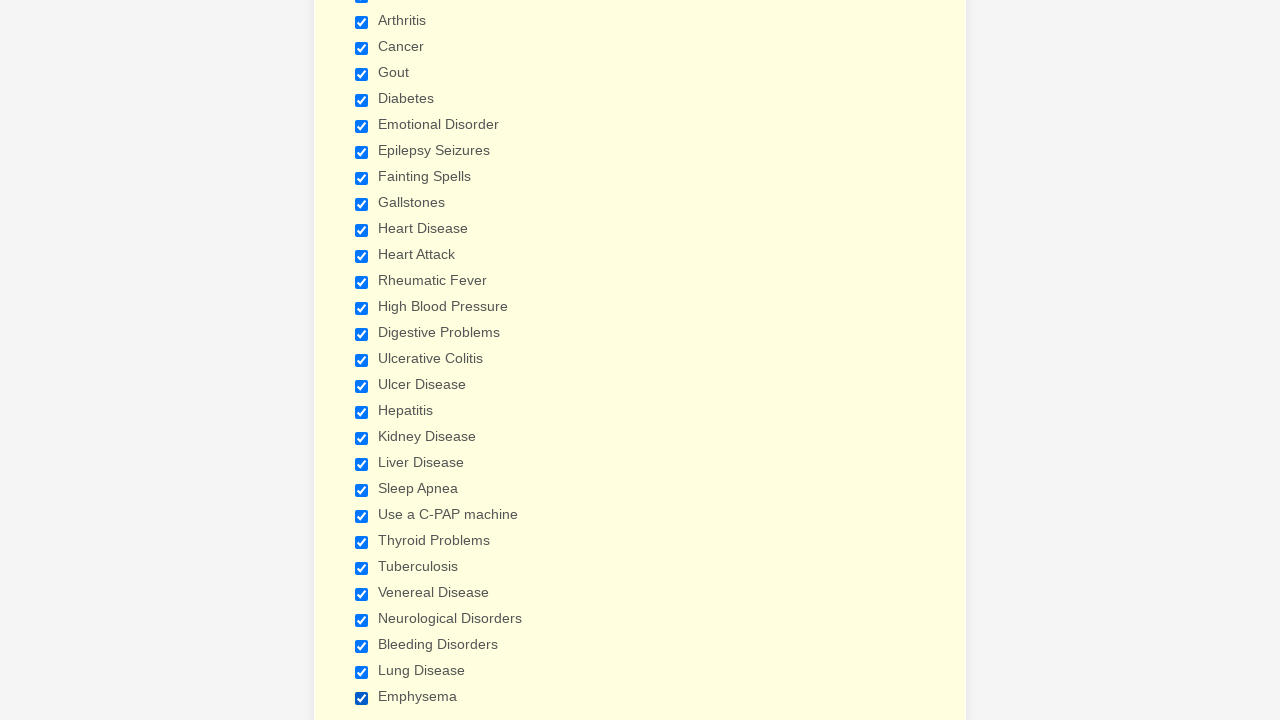

Verified that checkbox 19 of 29 is selected
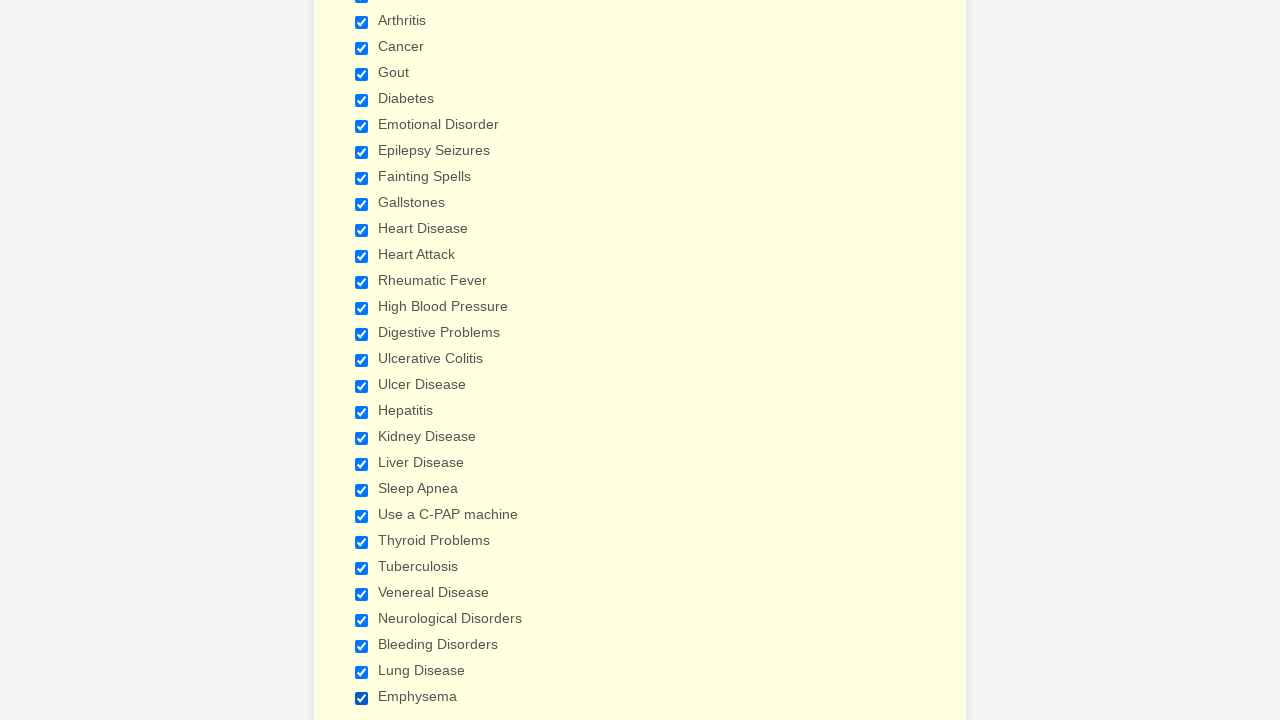

Verified that checkbox 20 of 29 is selected
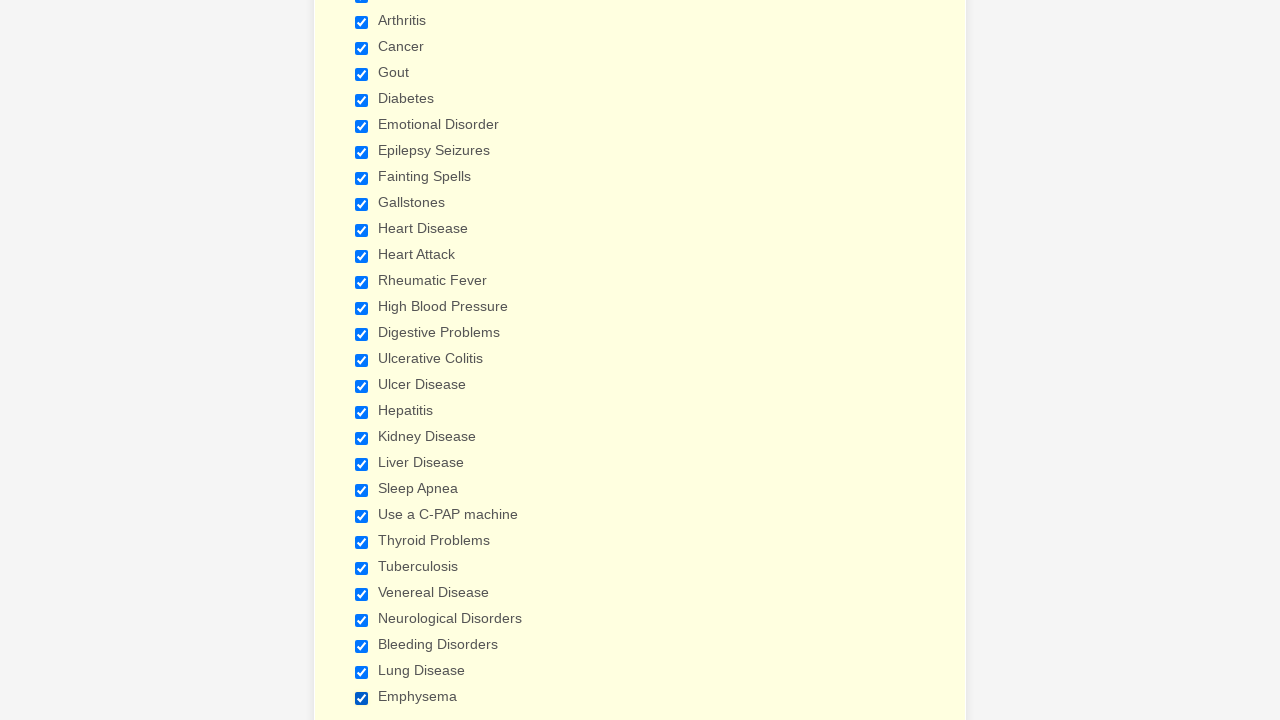

Verified that checkbox 21 of 29 is selected
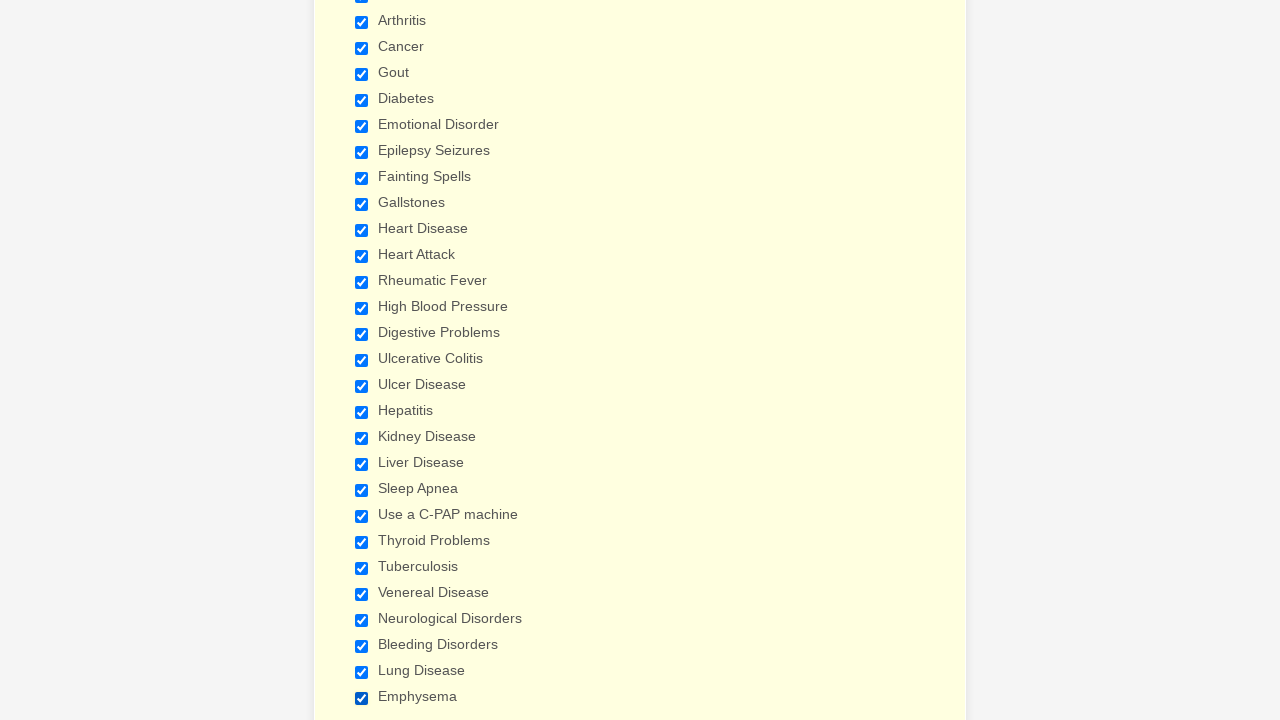

Verified that checkbox 22 of 29 is selected
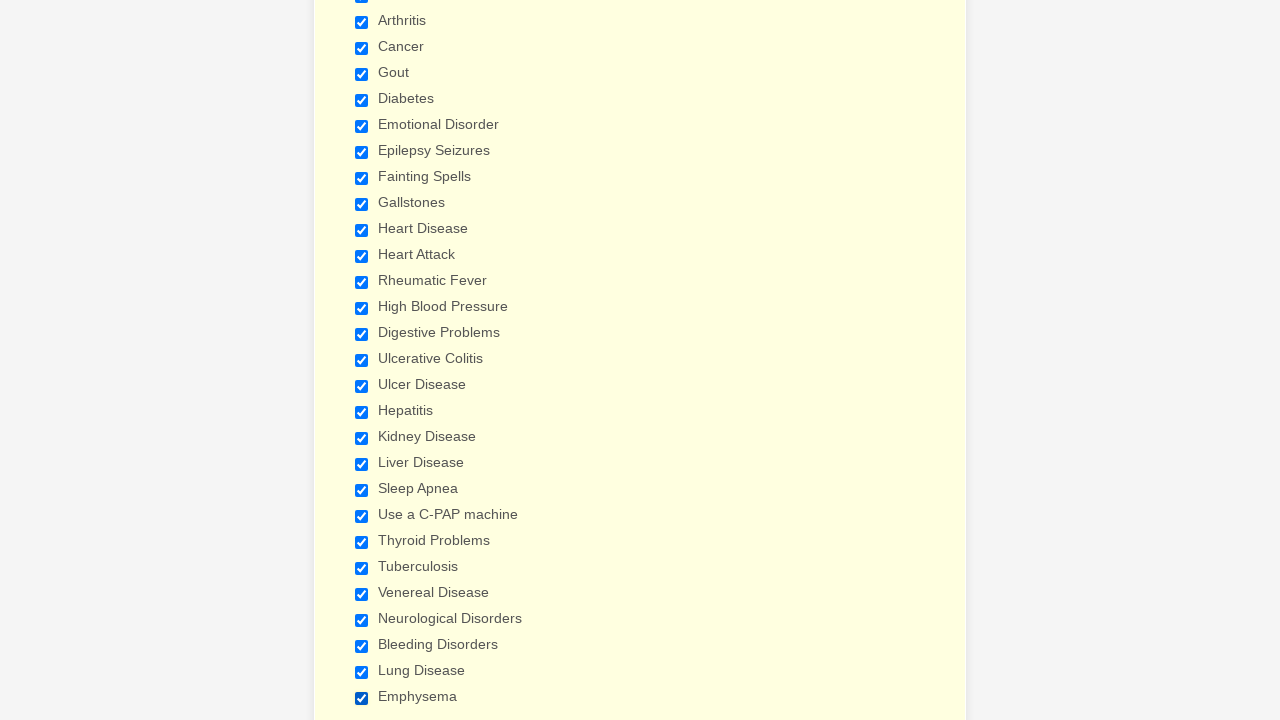

Verified that checkbox 23 of 29 is selected
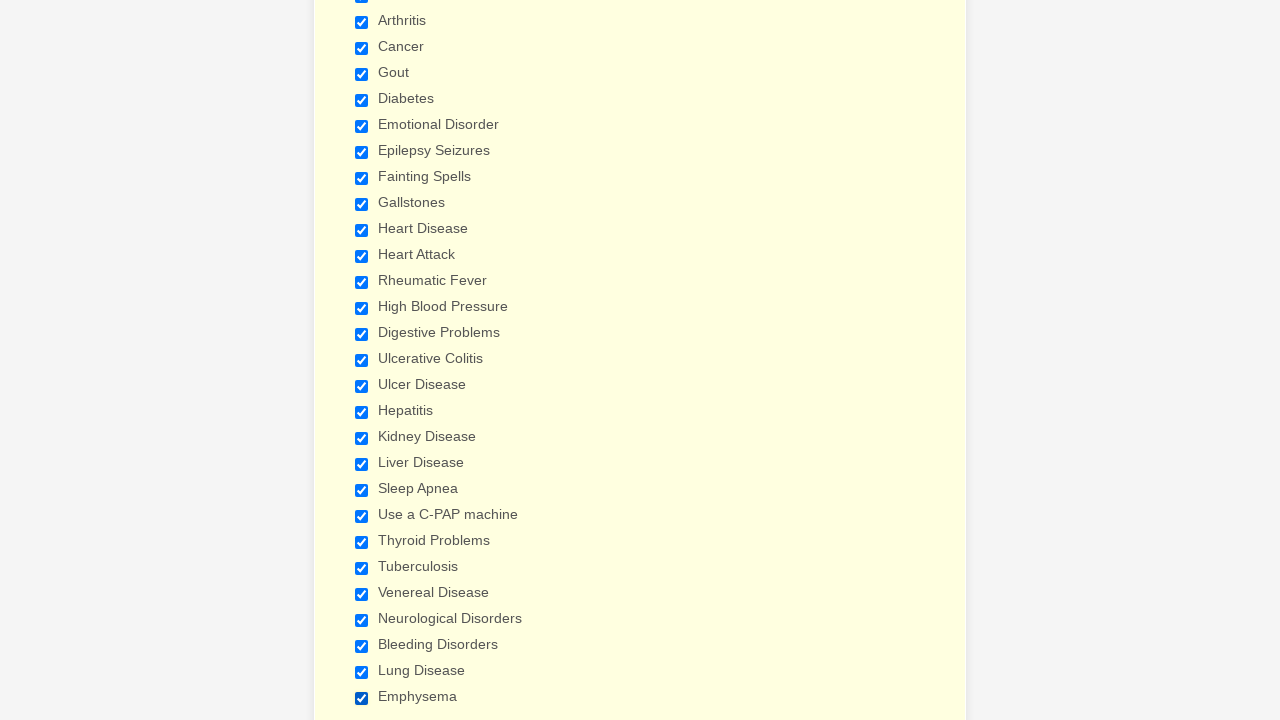

Verified that checkbox 24 of 29 is selected
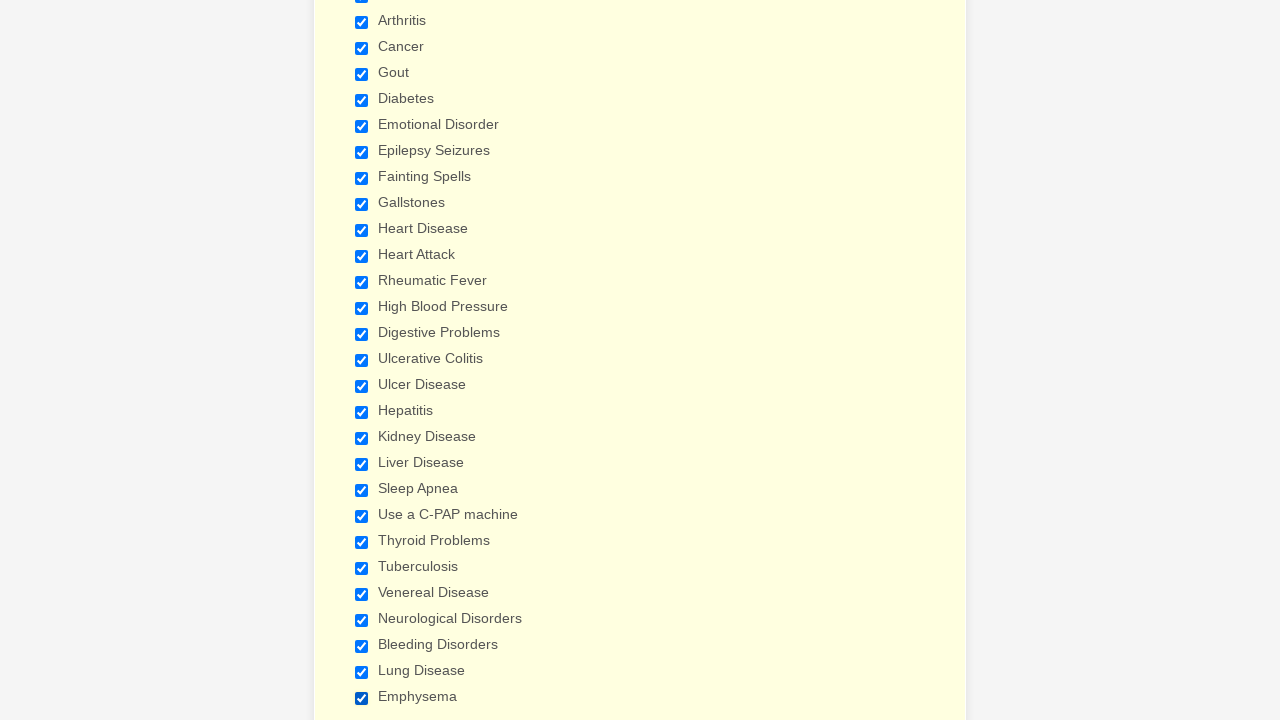

Verified that checkbox 25 of 29 is selected
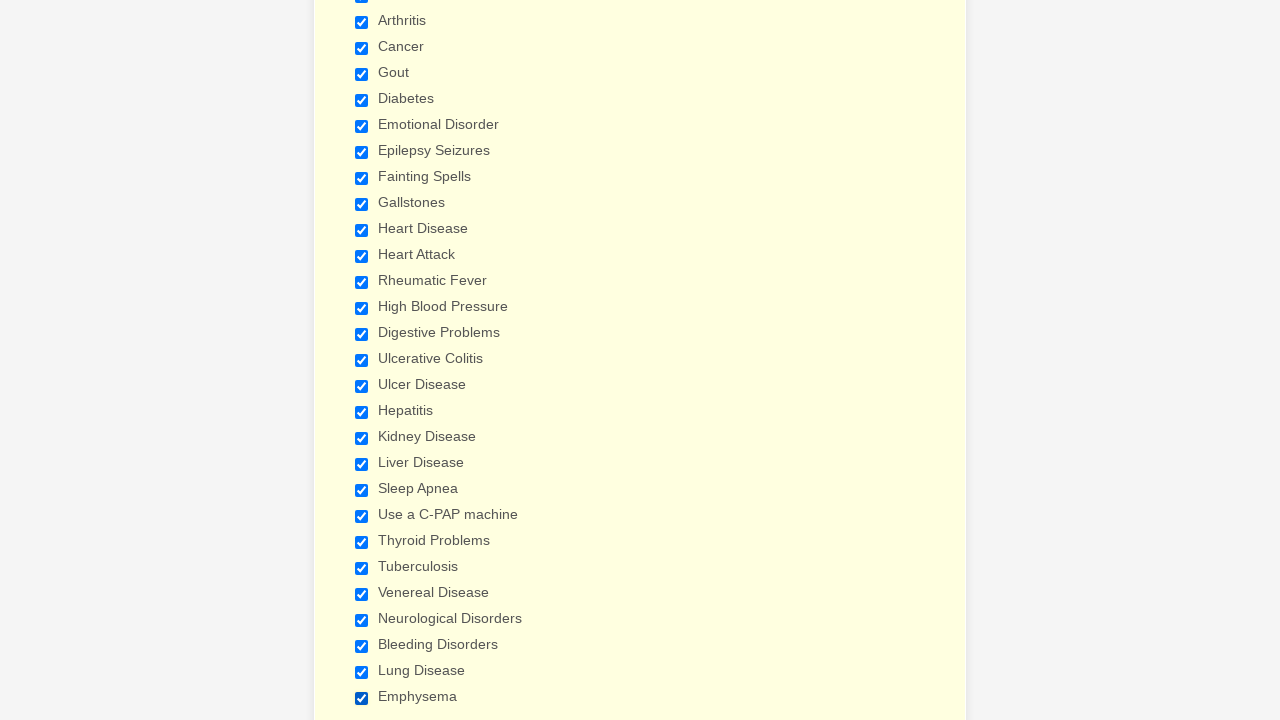

Verified that checkbox 26 of 29 is selected
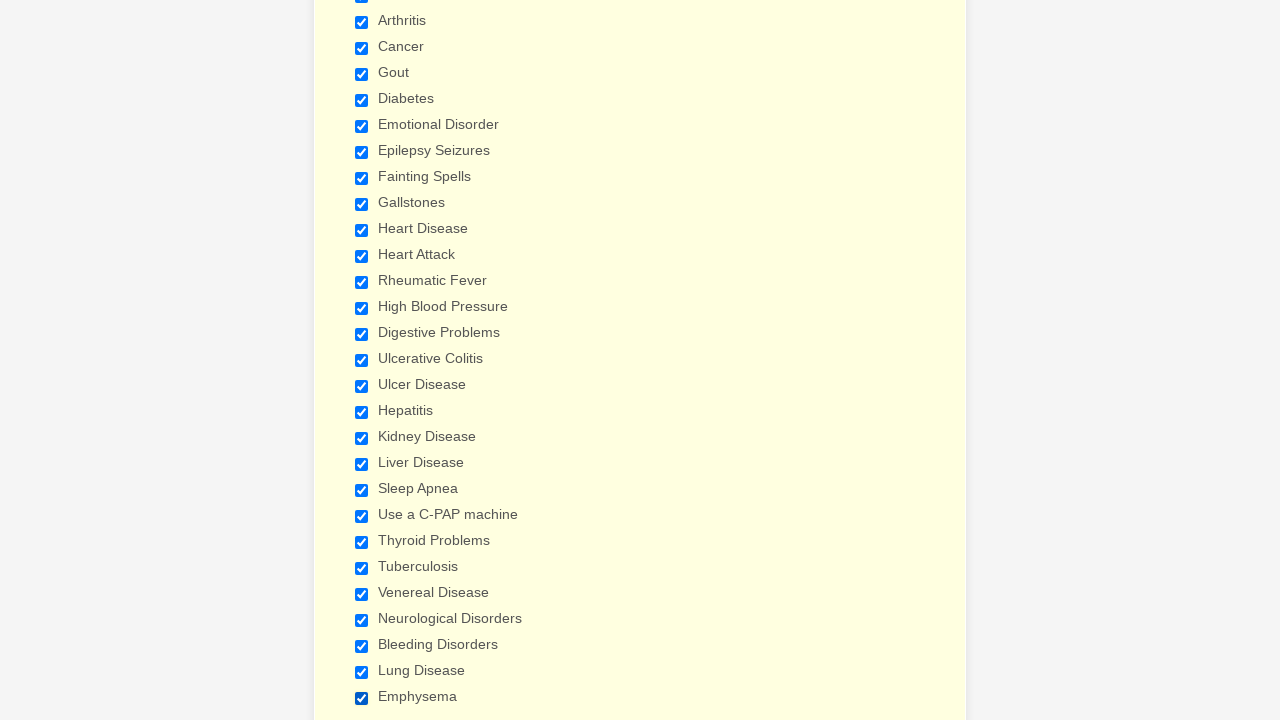

Verified that checkbox 27 of 29 is selected
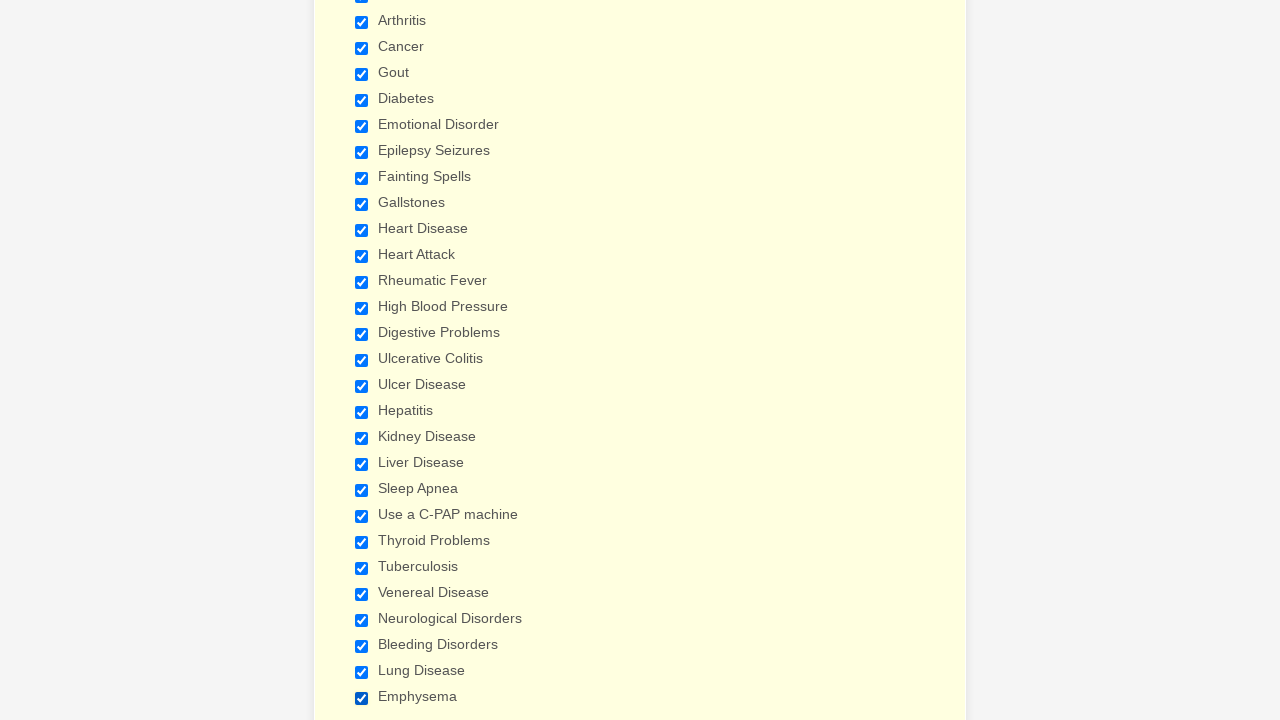

Verified that checkbox 28 of 29 is selected
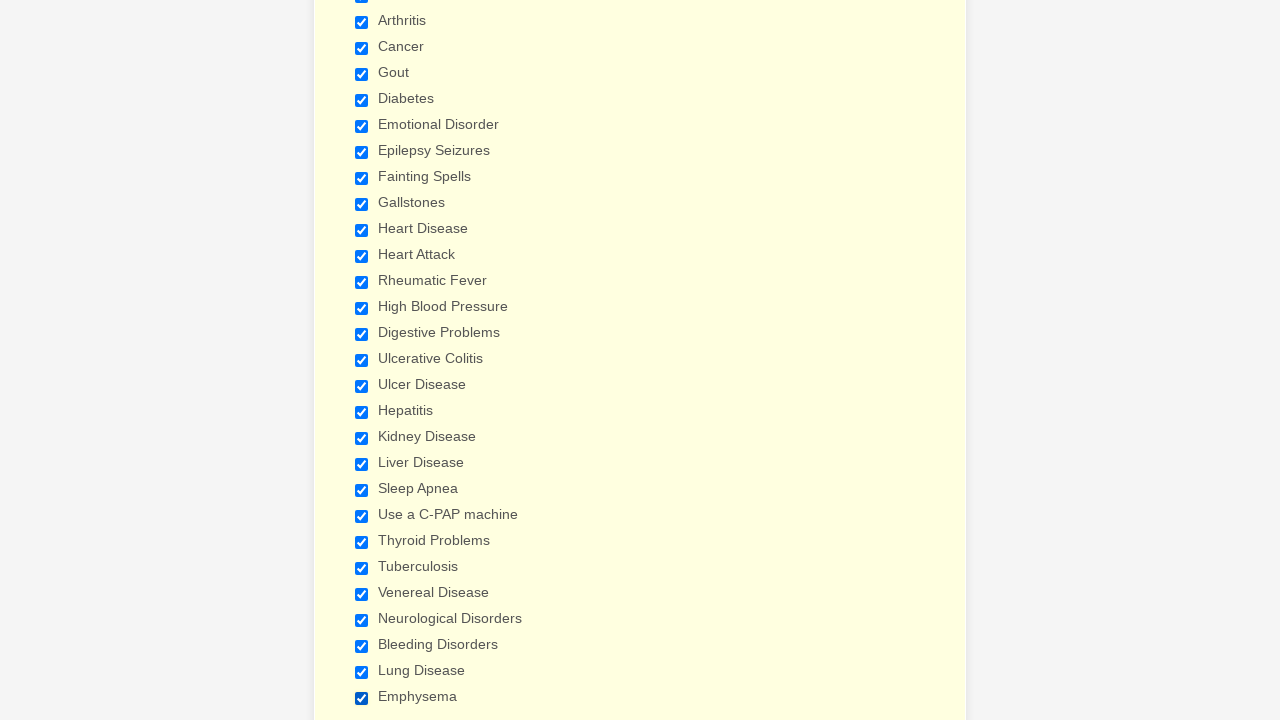

Verified that checkbox 29 of 29 is selected
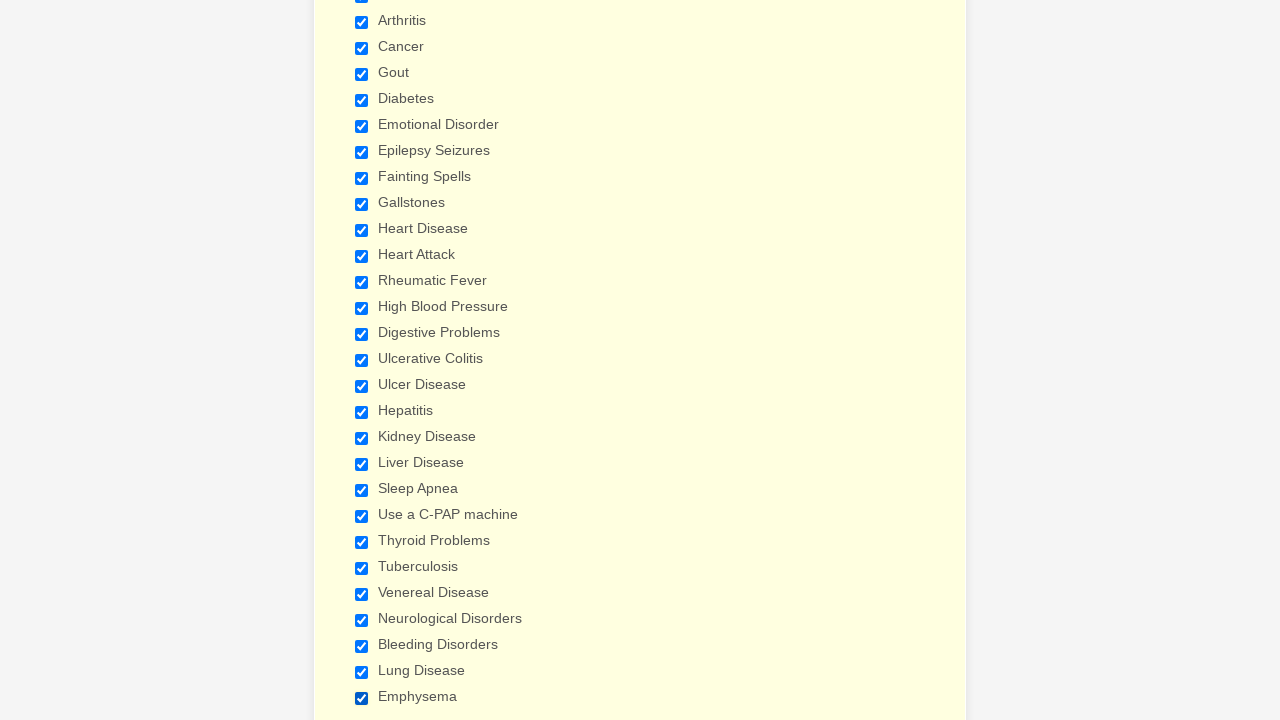

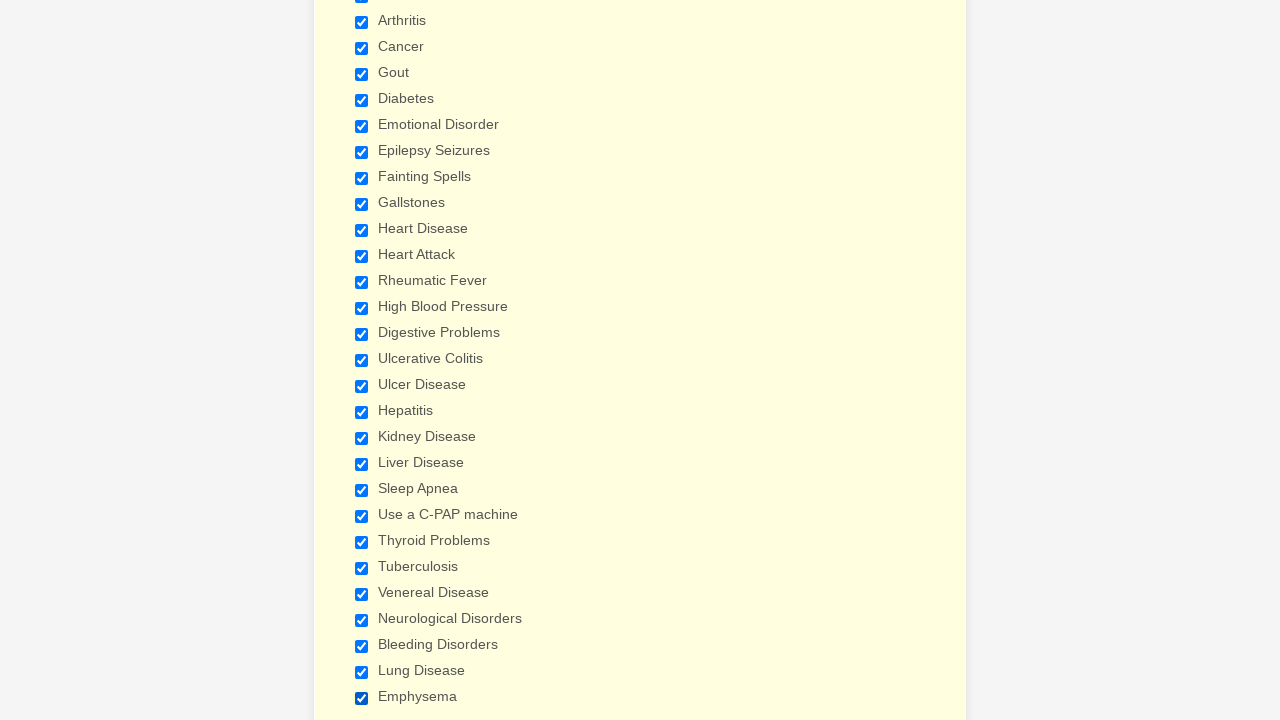